Tests ESPN homepage loading and scrolling through the infinite list content by scrolling down the page multiple times

Starting URL: http://www.espn.com

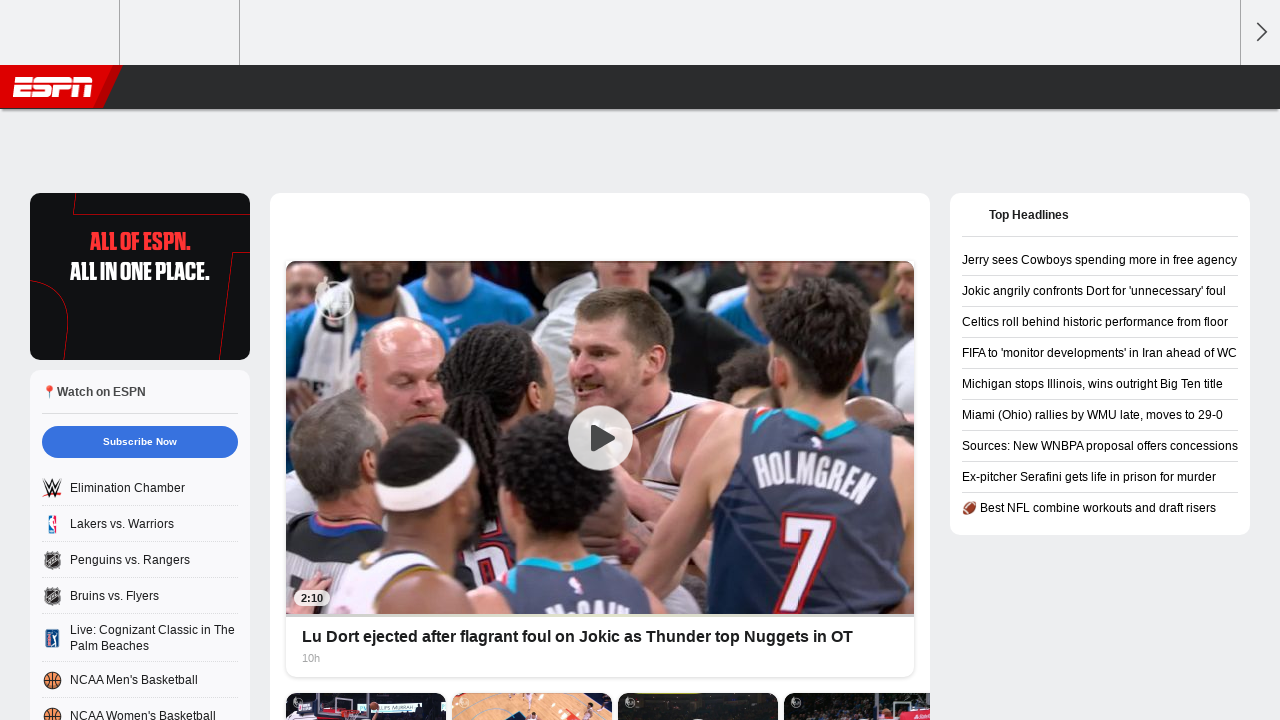

ESPN homepage loaded successfully
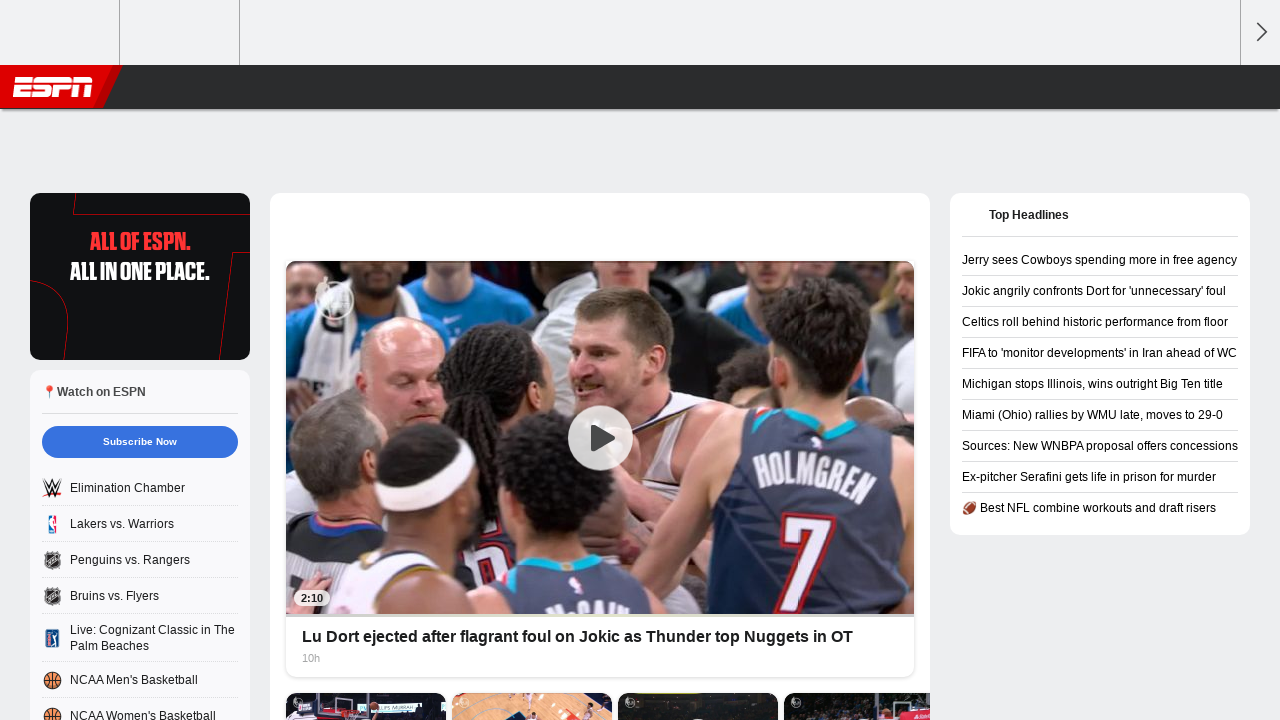

Scrolled down by one viewport height (scroll iteration 1/20)
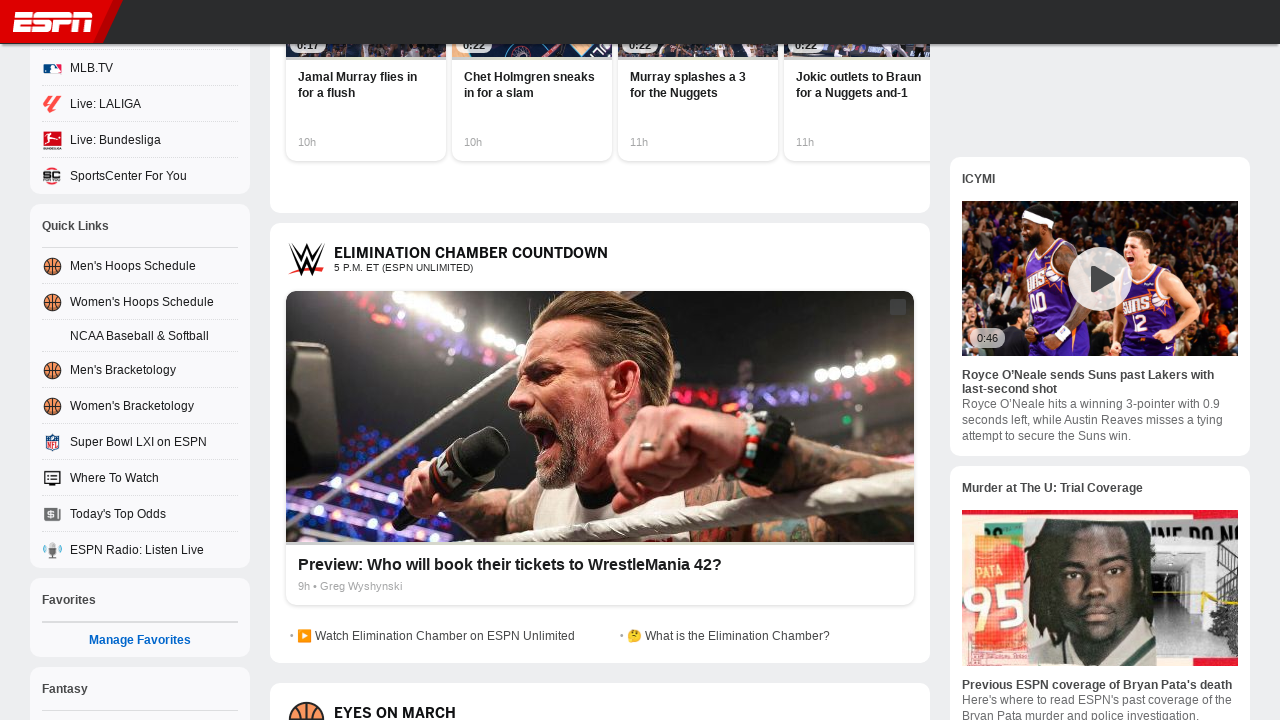

Waited 500ms for content to load after scroll
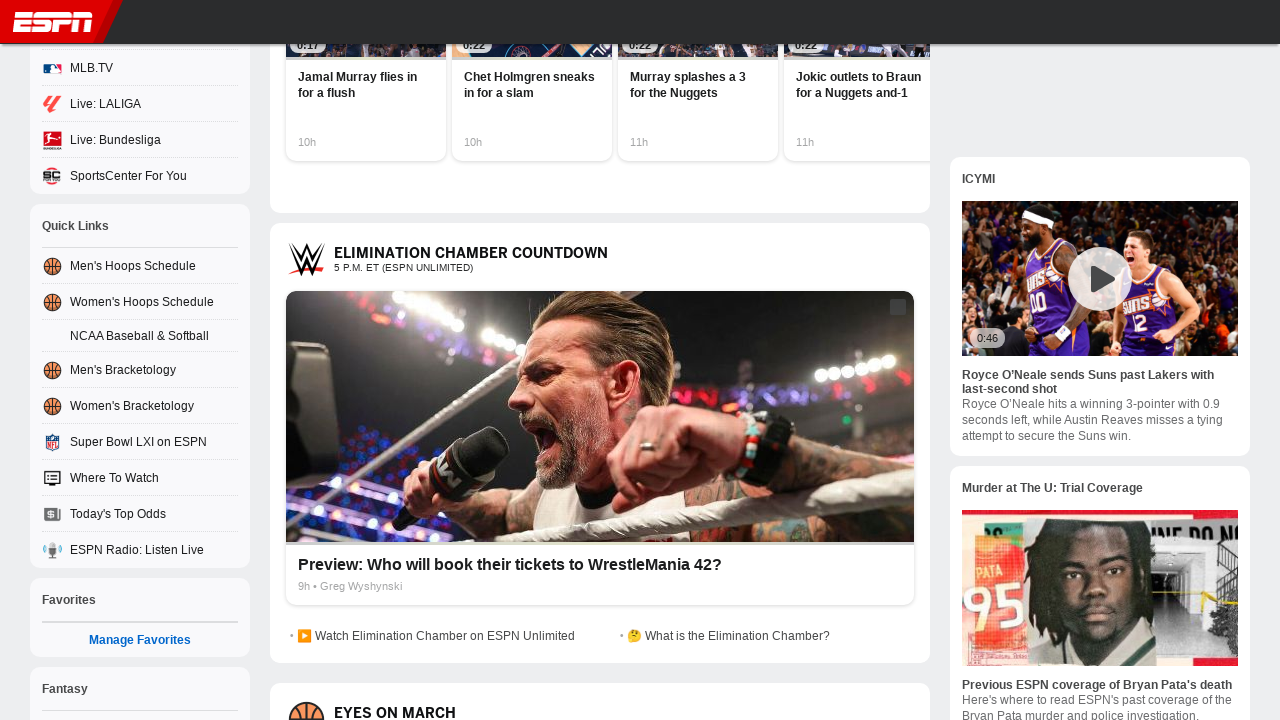

Scrolled down by one viewport height (scroll iteration 2/20)
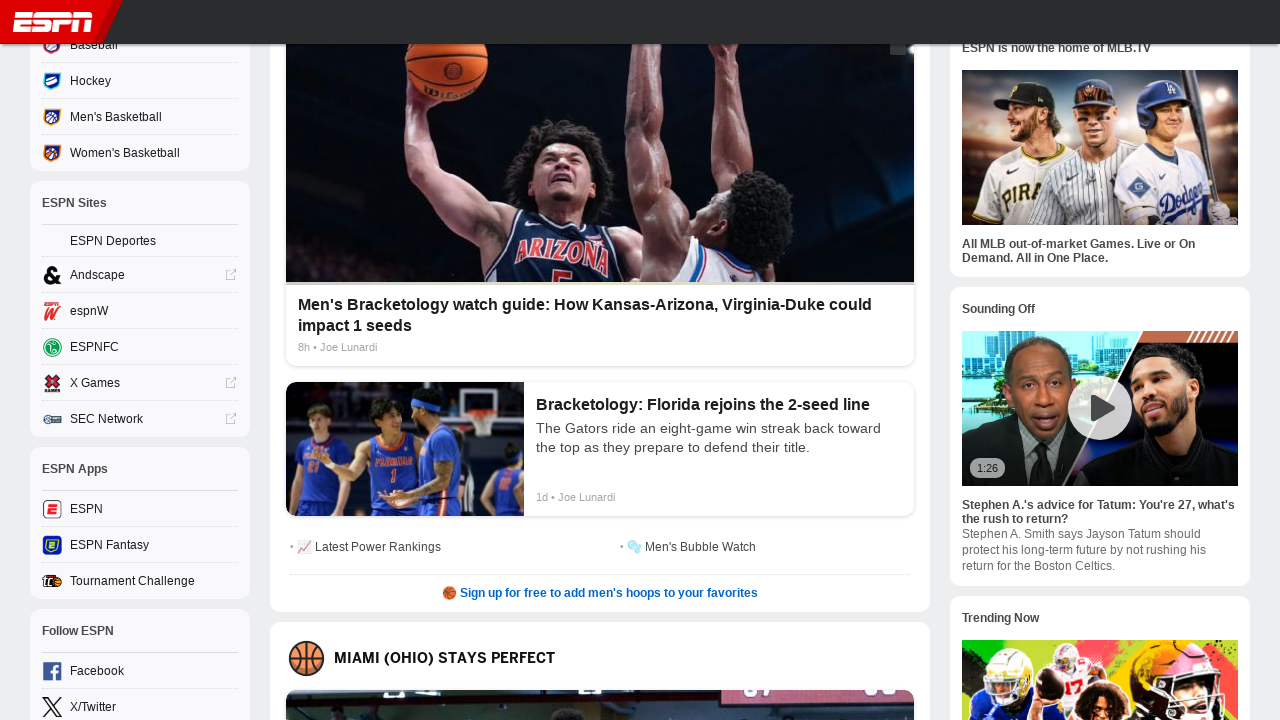

Waited 500ms for content to load after scroll
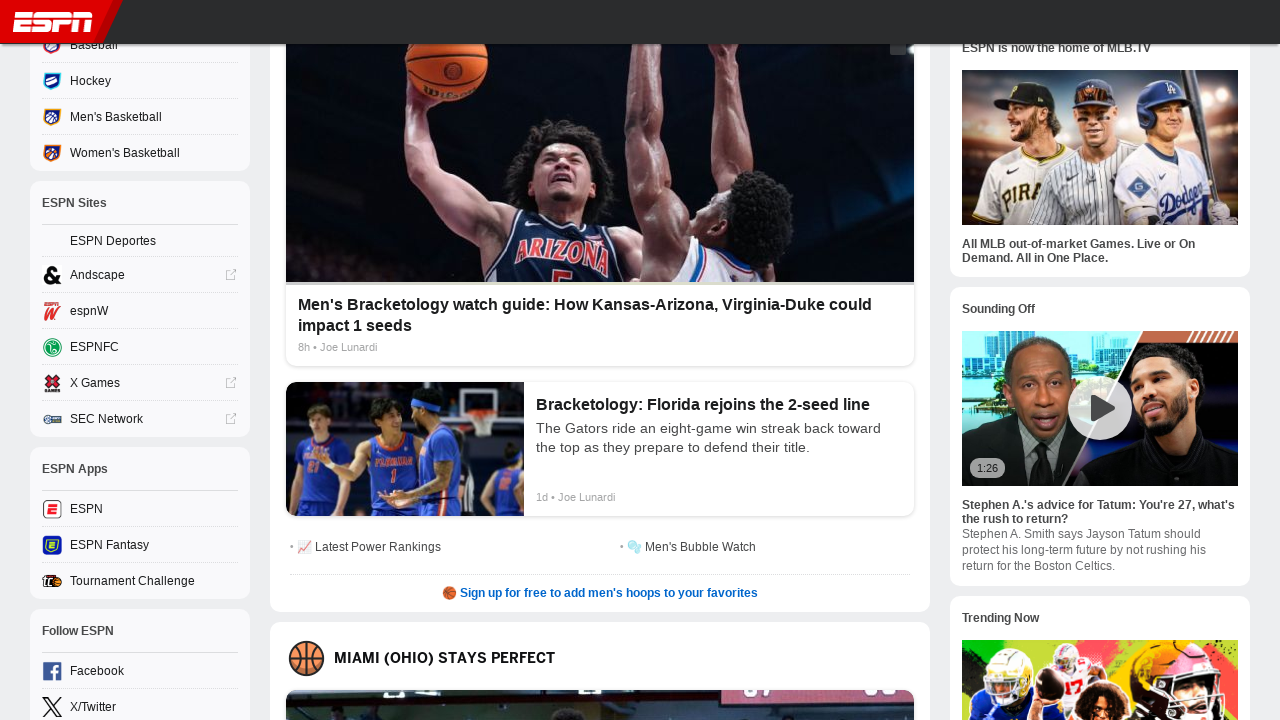

Scrolled down by one viewport height (scroll iteration 3/20)
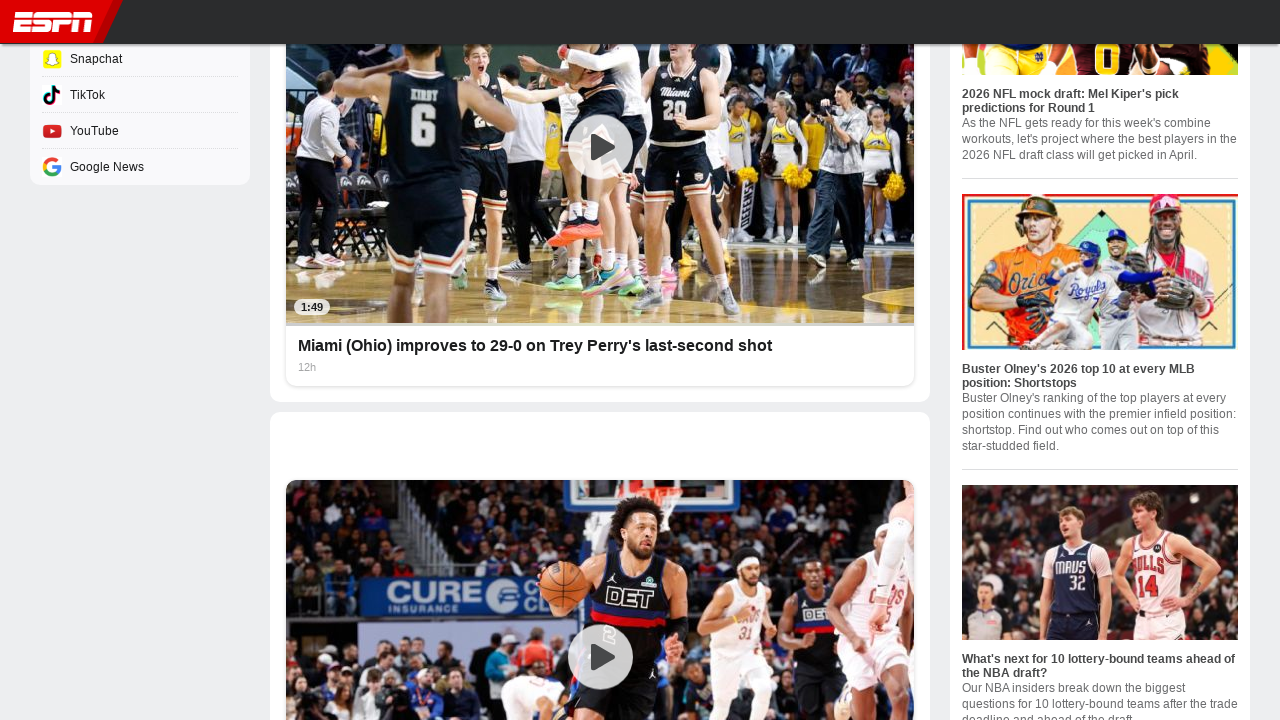

Waited 500ms for content to load after scroll
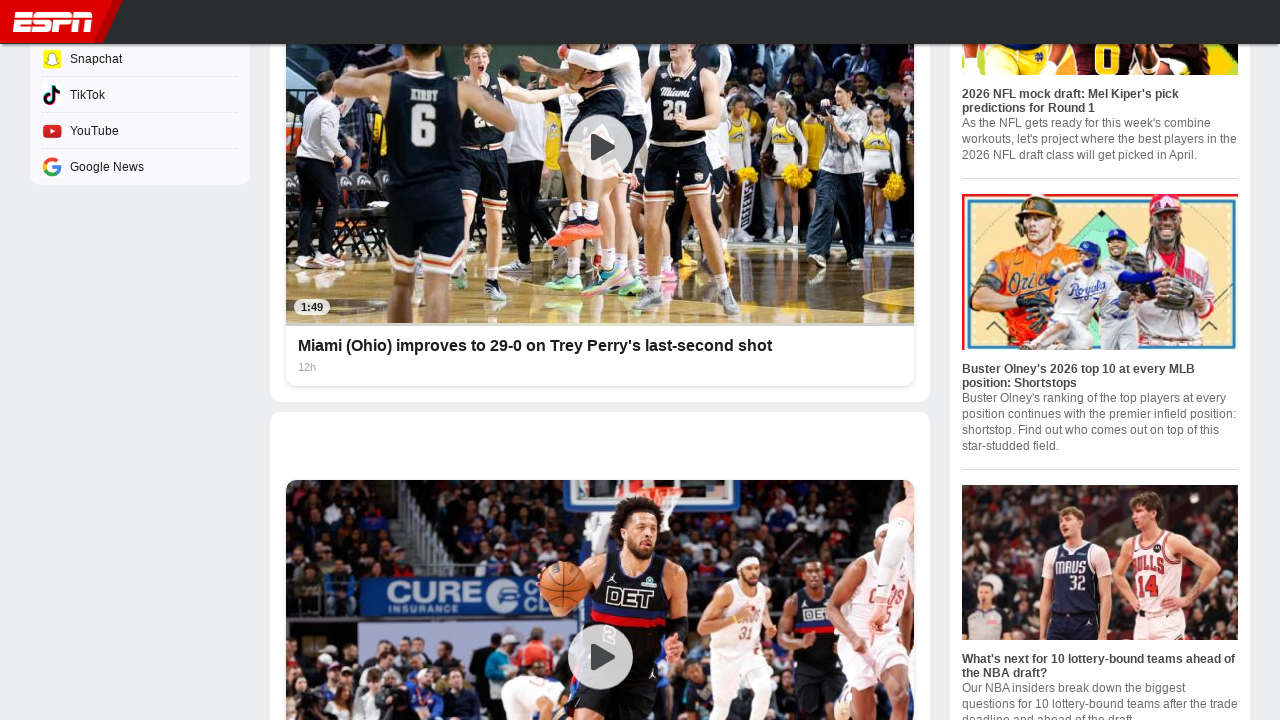

Scrolled down by one viewport height (scroll iteration 4/20)
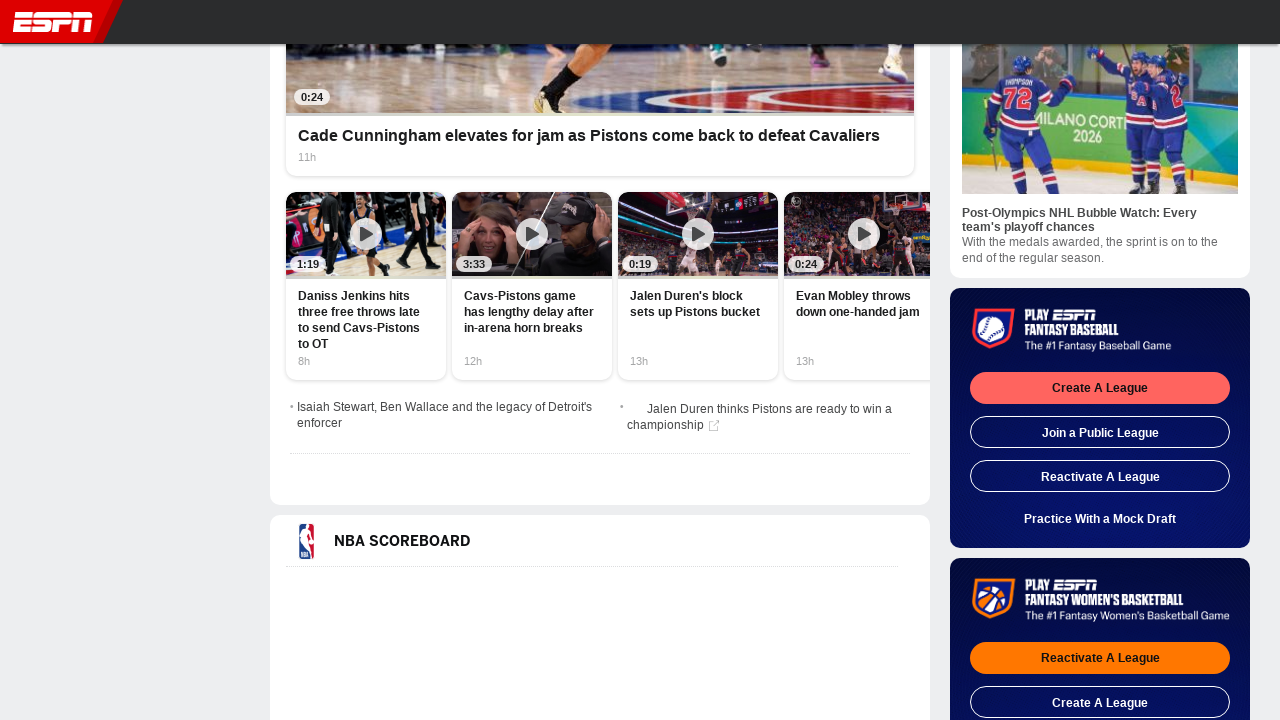

Waited 500ms for content to load after scroll
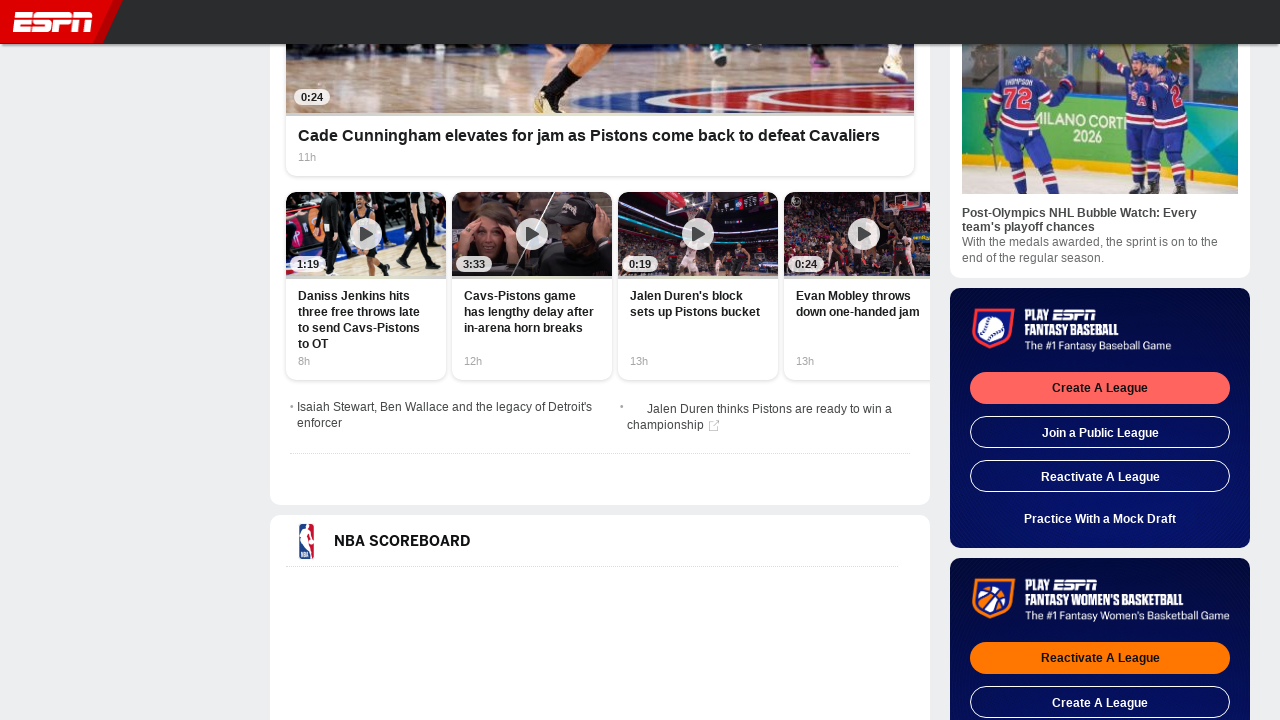

Scrolled down by one viewport height (scroll iteration 5/20)
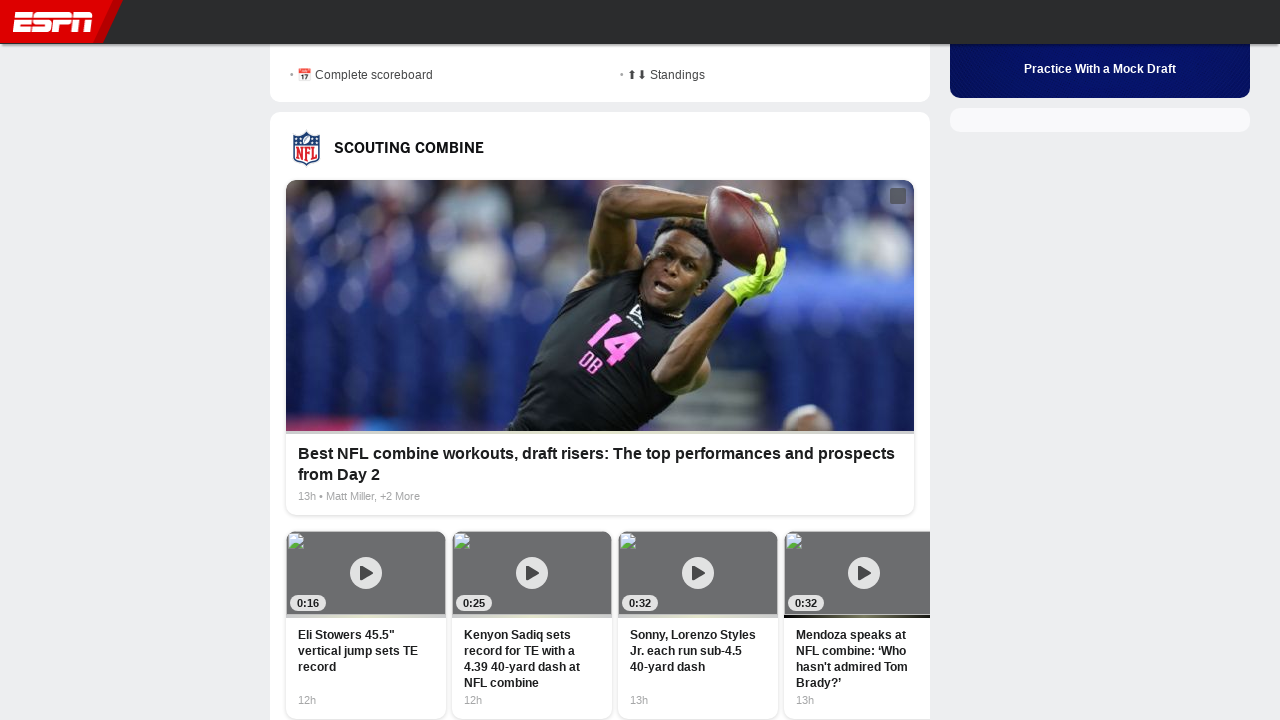

Waited 500ms for content to load after scroll
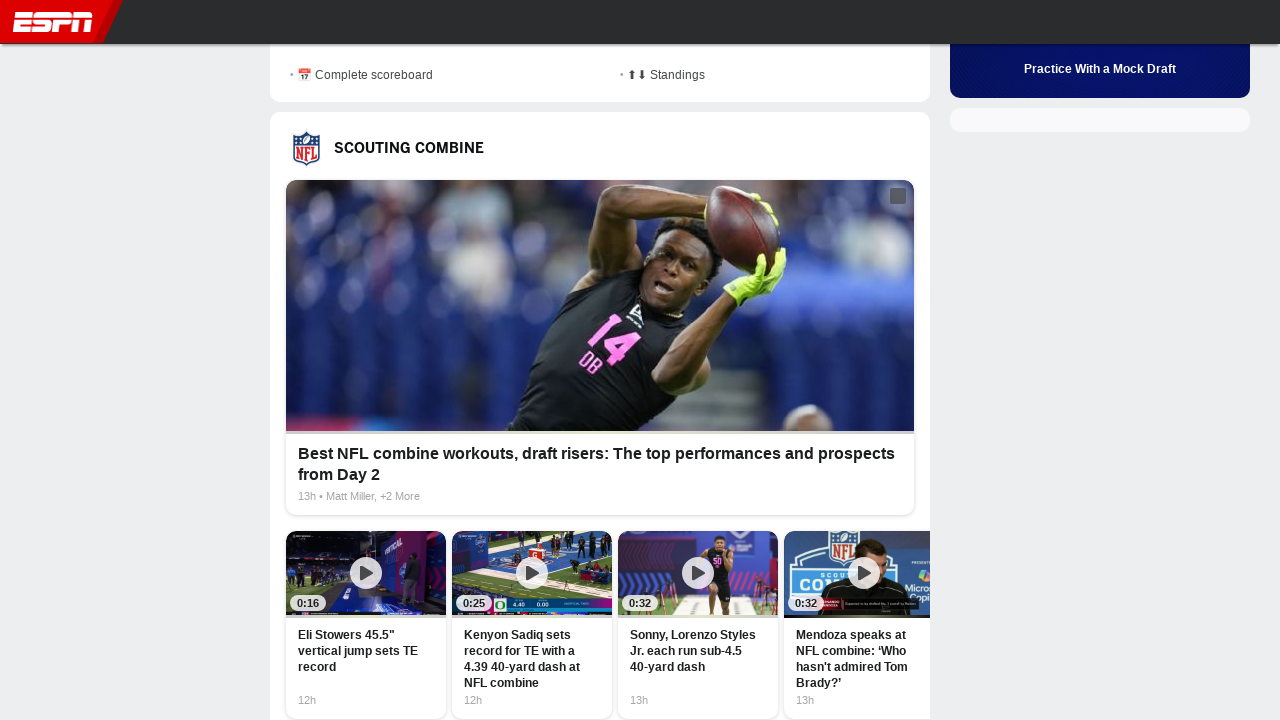

Scrolled down by one viewport height (scroll iteration 6/20)
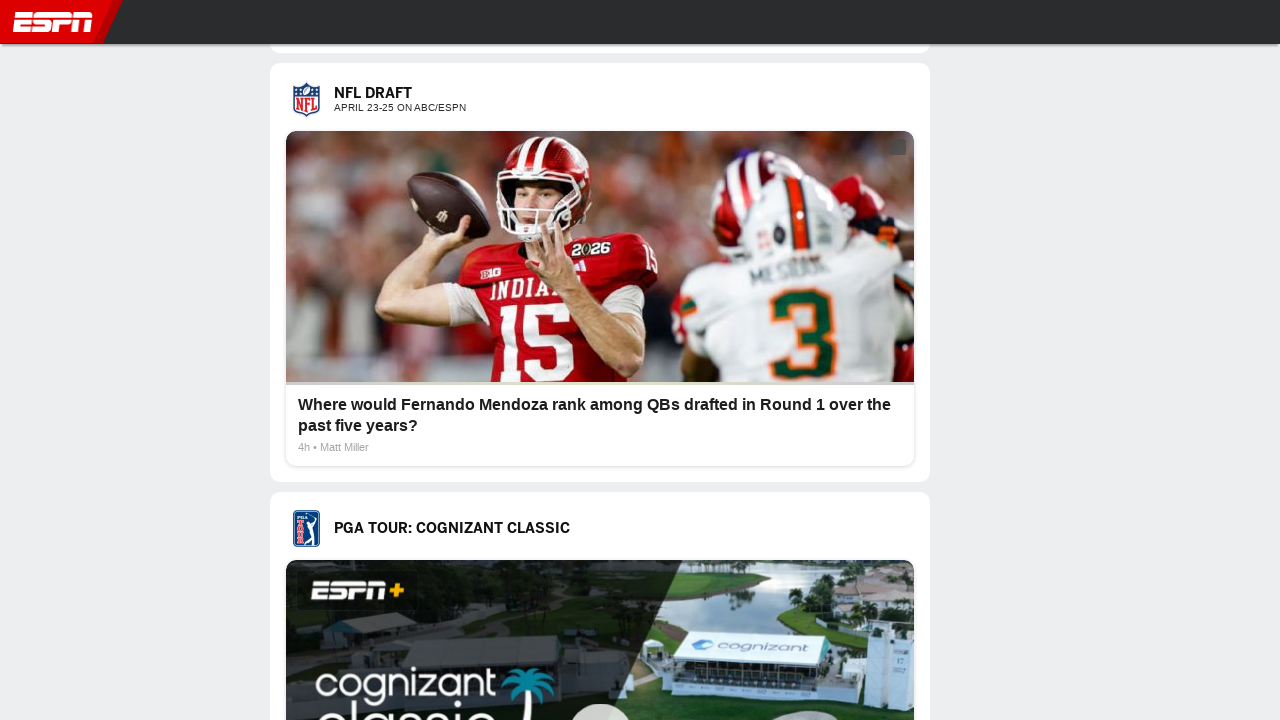

Waited 500ms for content to load after scroll
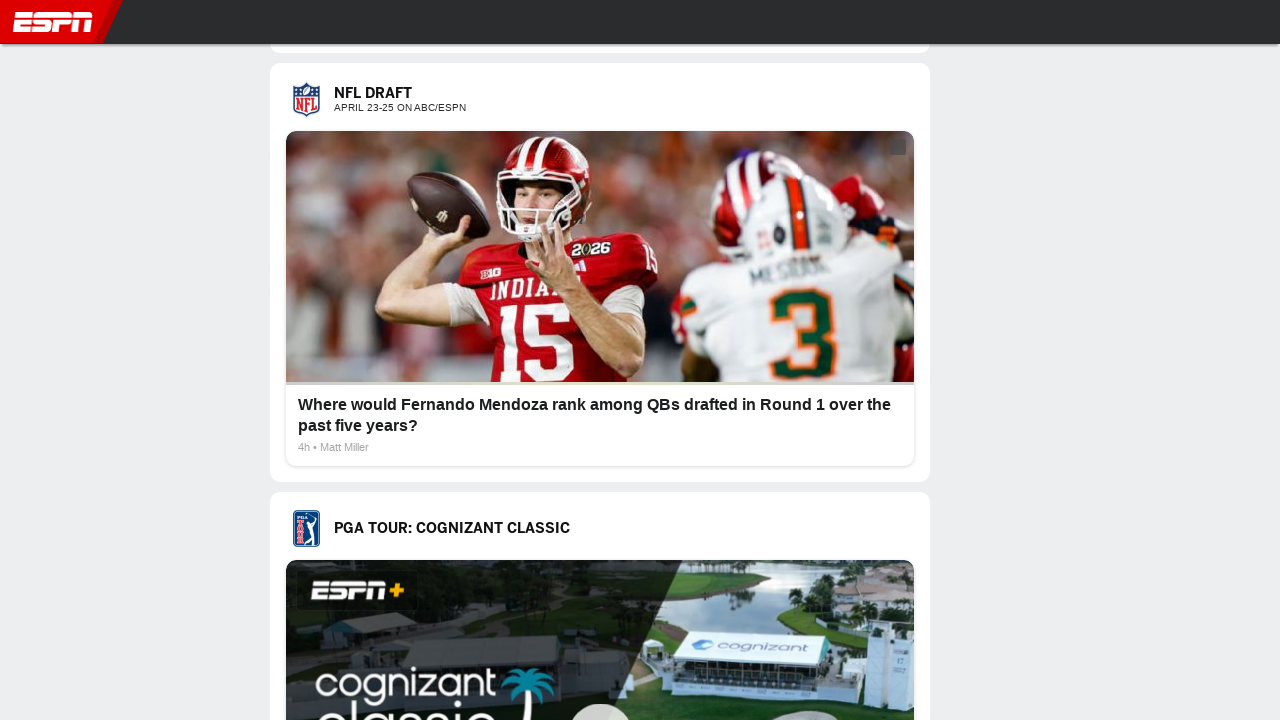

Scrolled down by one viewport height (scroll iteration 7/20)
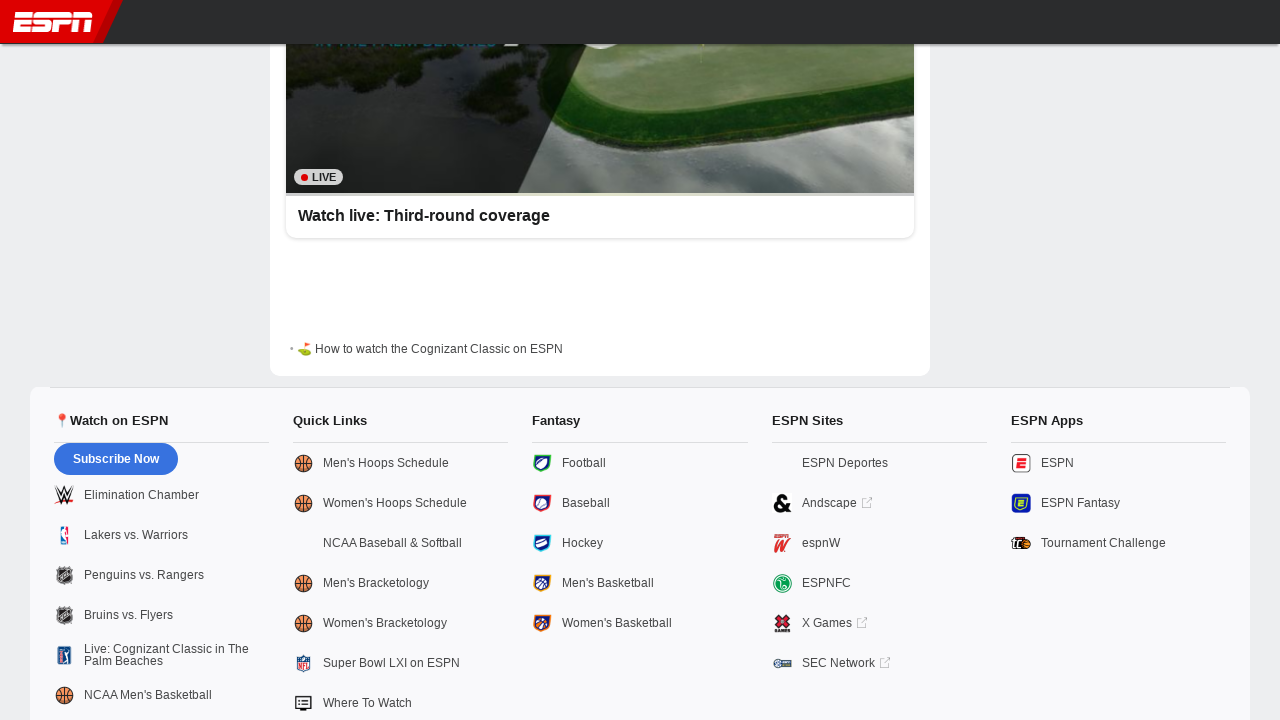

Waited 500ms for content to load after scroll
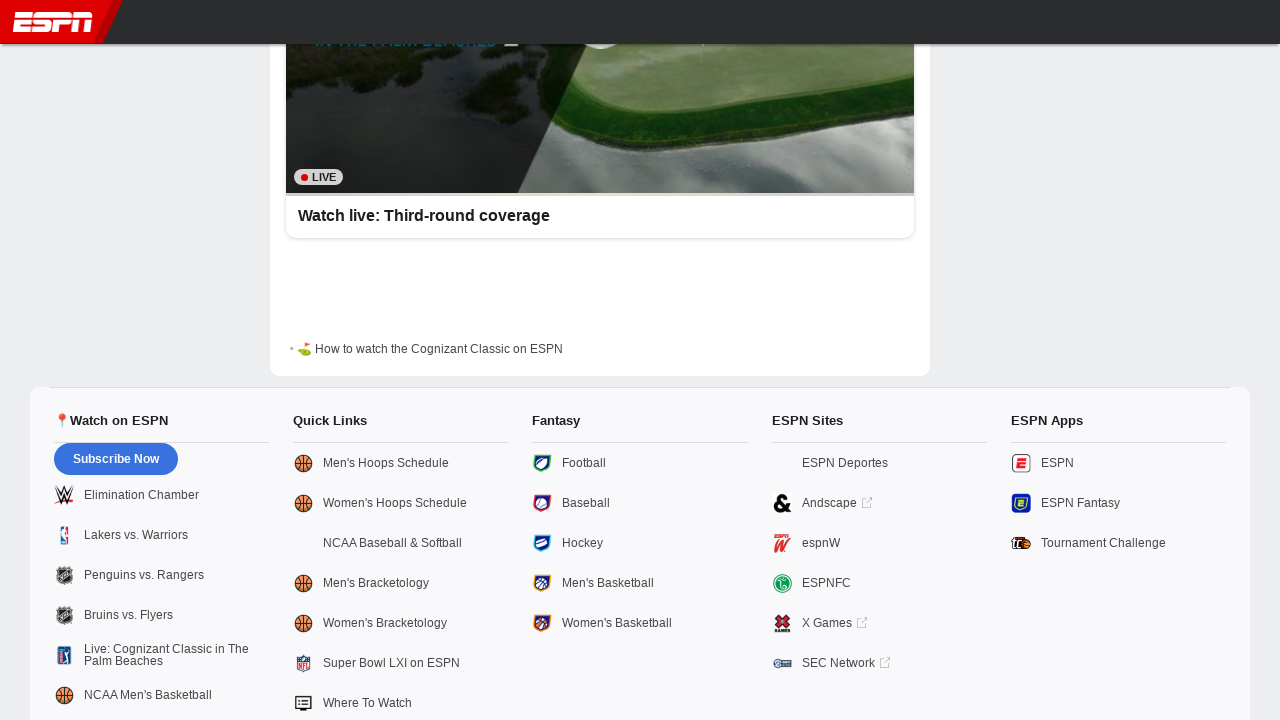

Scrolled down by one viewport height (scroll iteration 8/20)
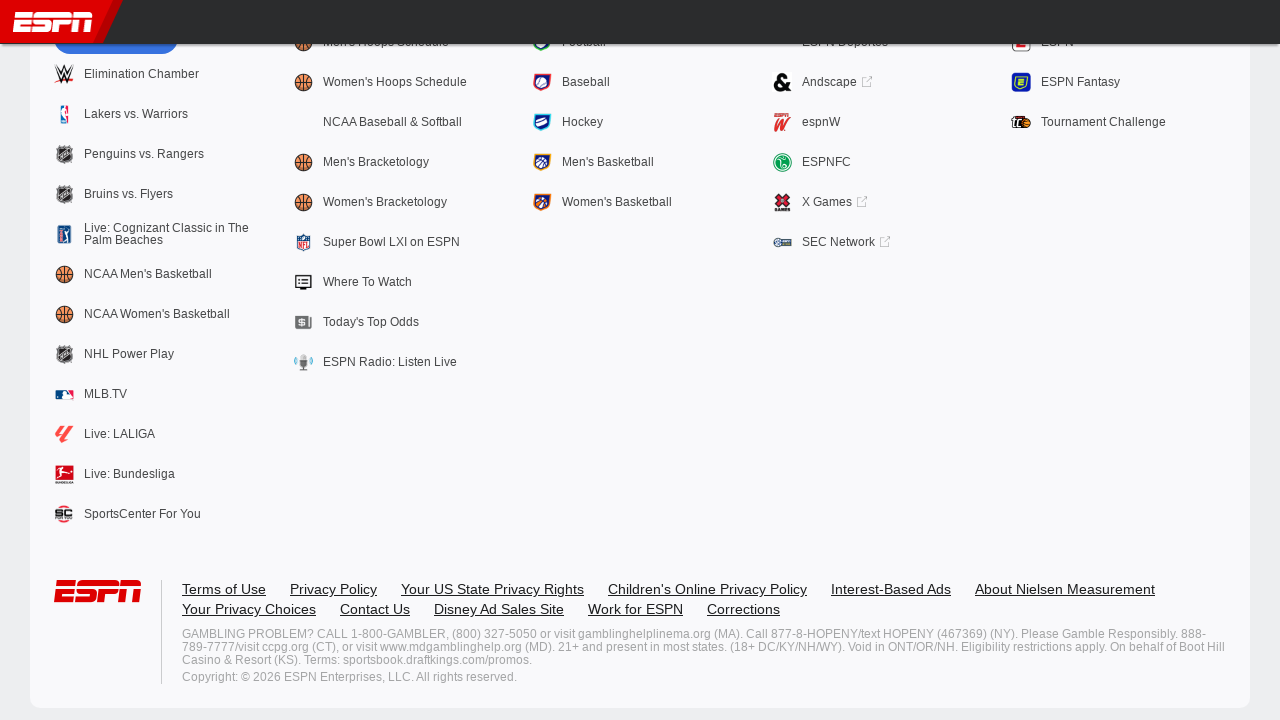

Waited 500ms for content to load after scroll
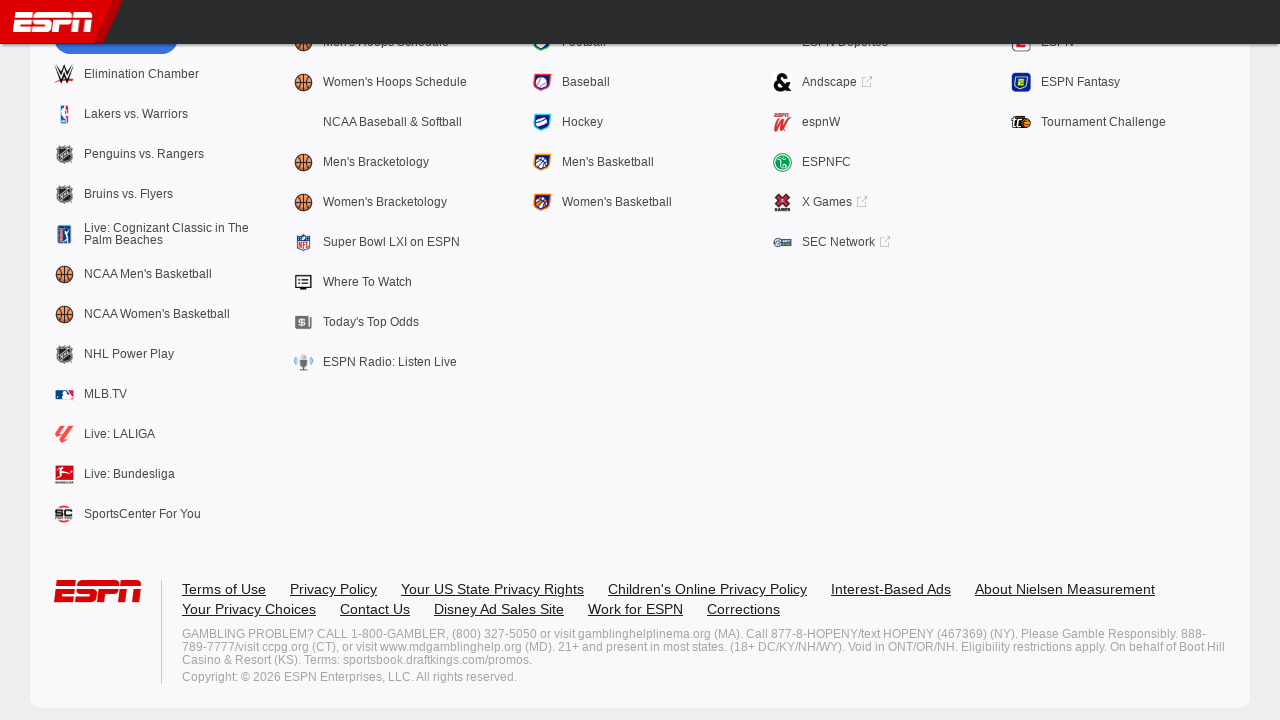

Scrolled down by one viewport height (scroll iteration 9/20)
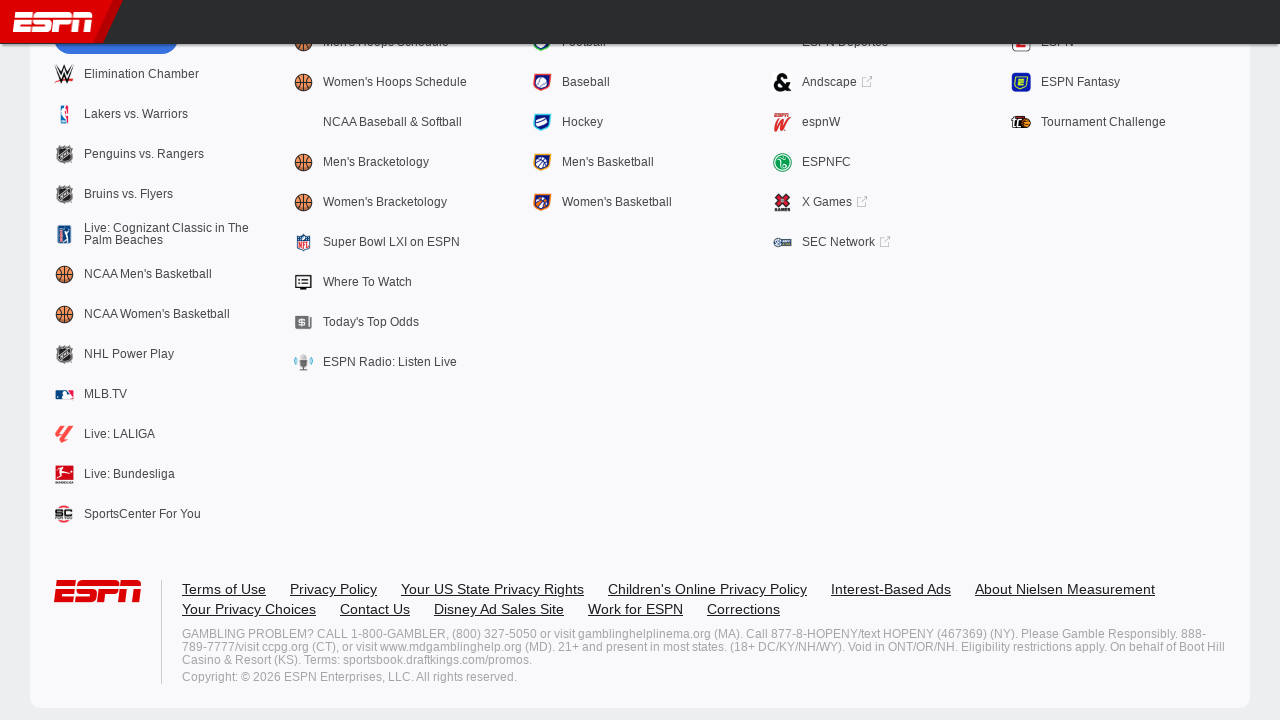

Waited 500ms for content to load after scroll
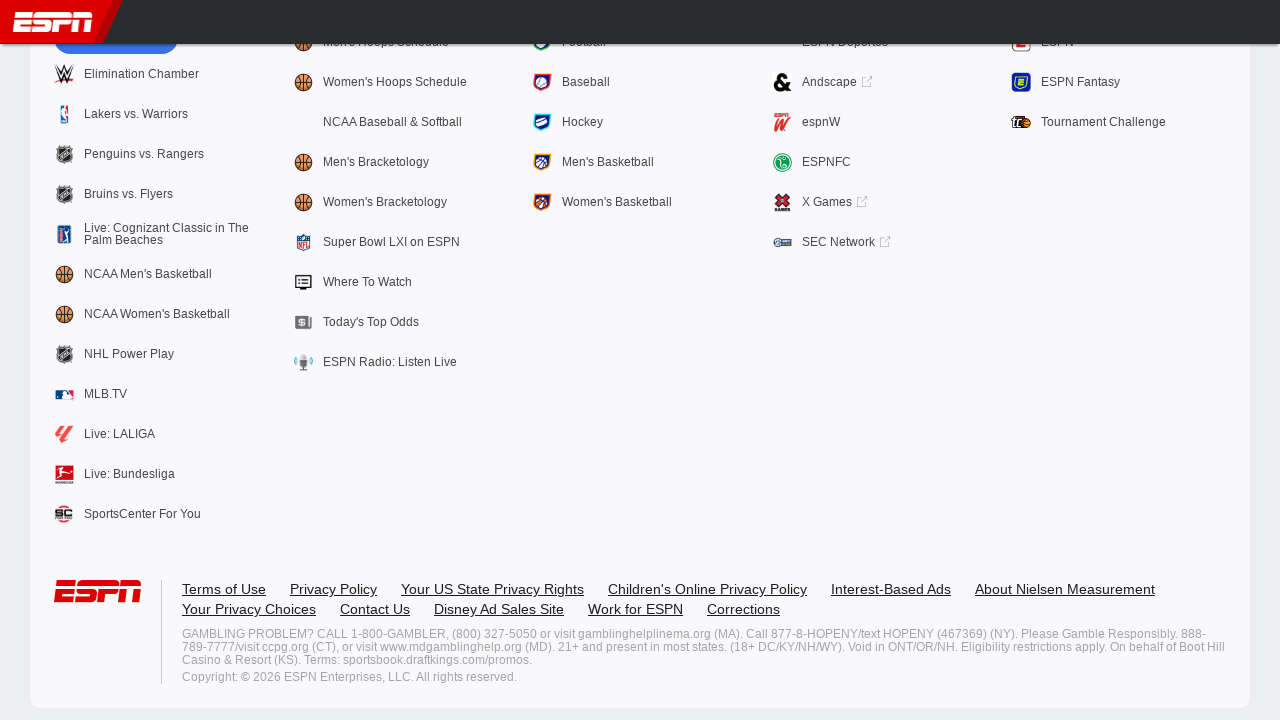

Scrolled down by one viewport height (scroll iteration 10/20)
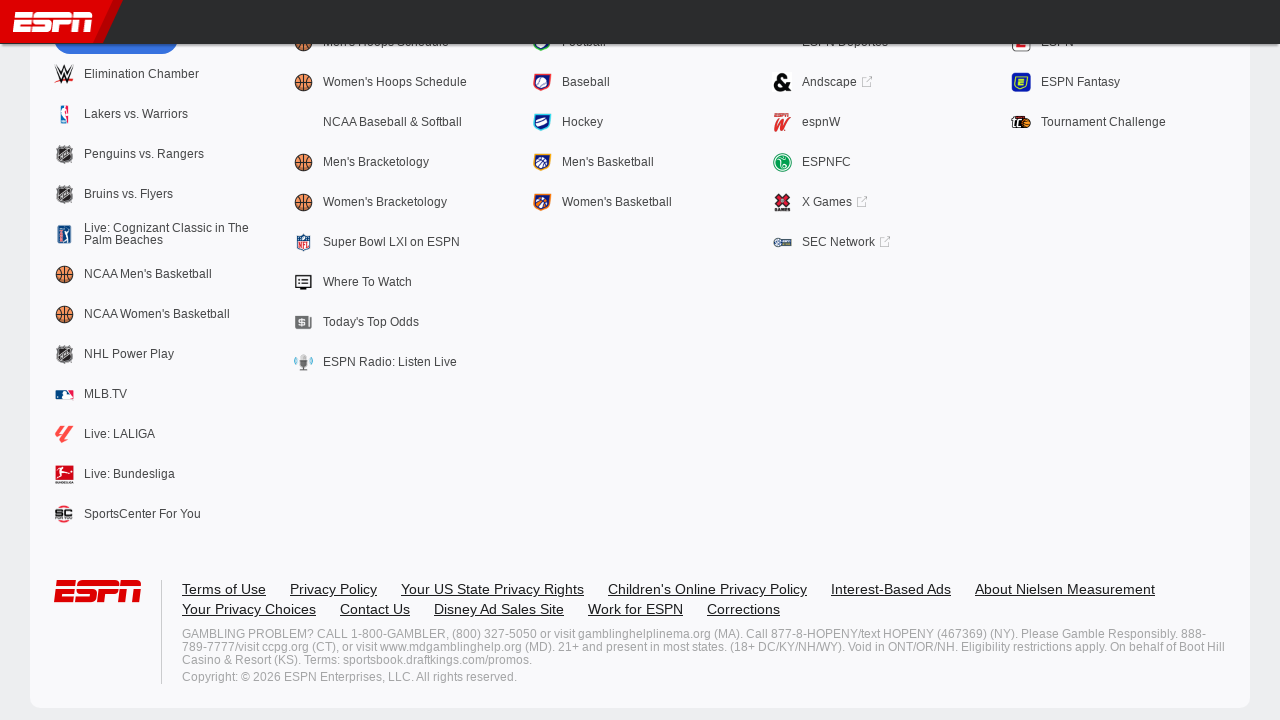

Waited 500ms for content to load after scroll
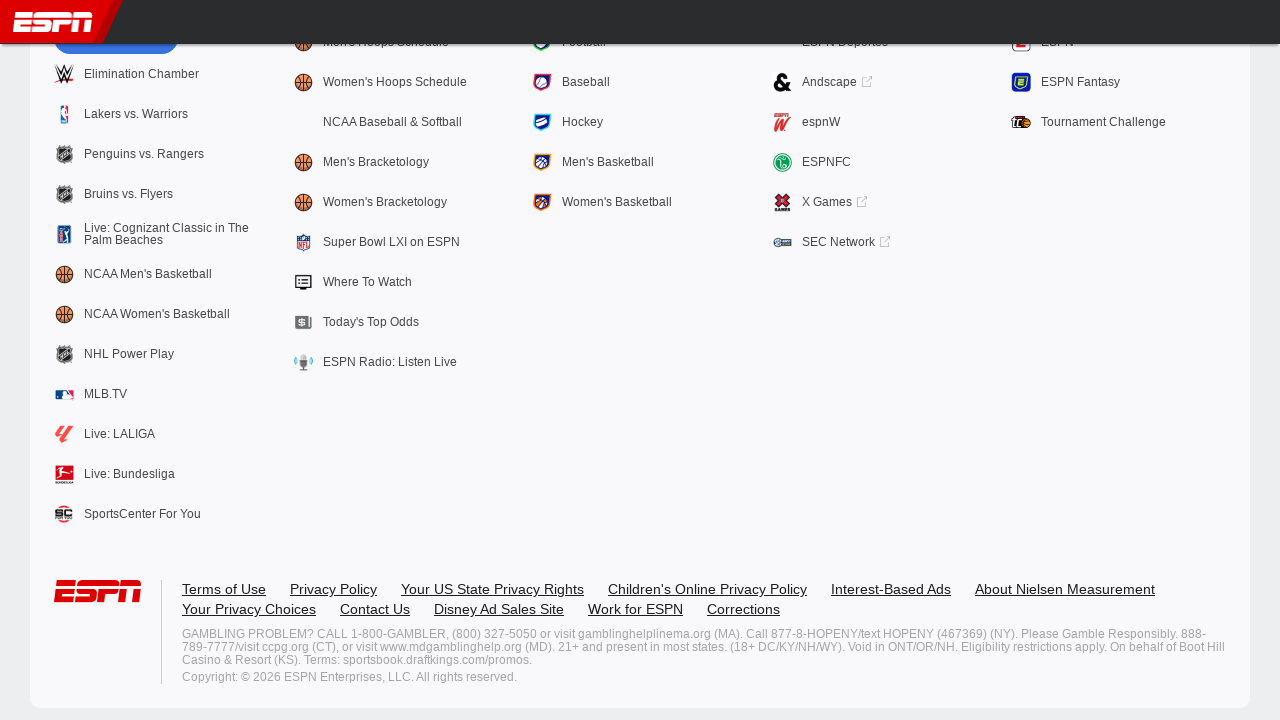

Scrolled down by one viewport height (scroll iteration 11/20)
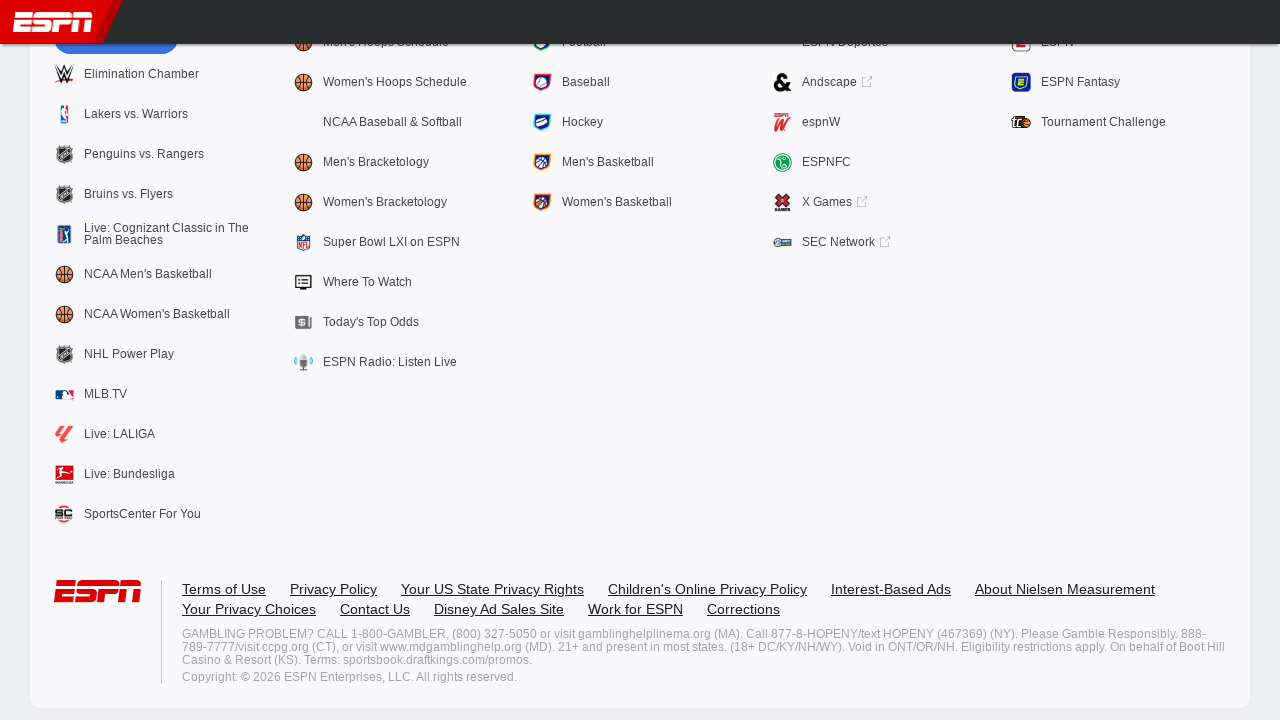

Waited 500ms for content to load after scroll
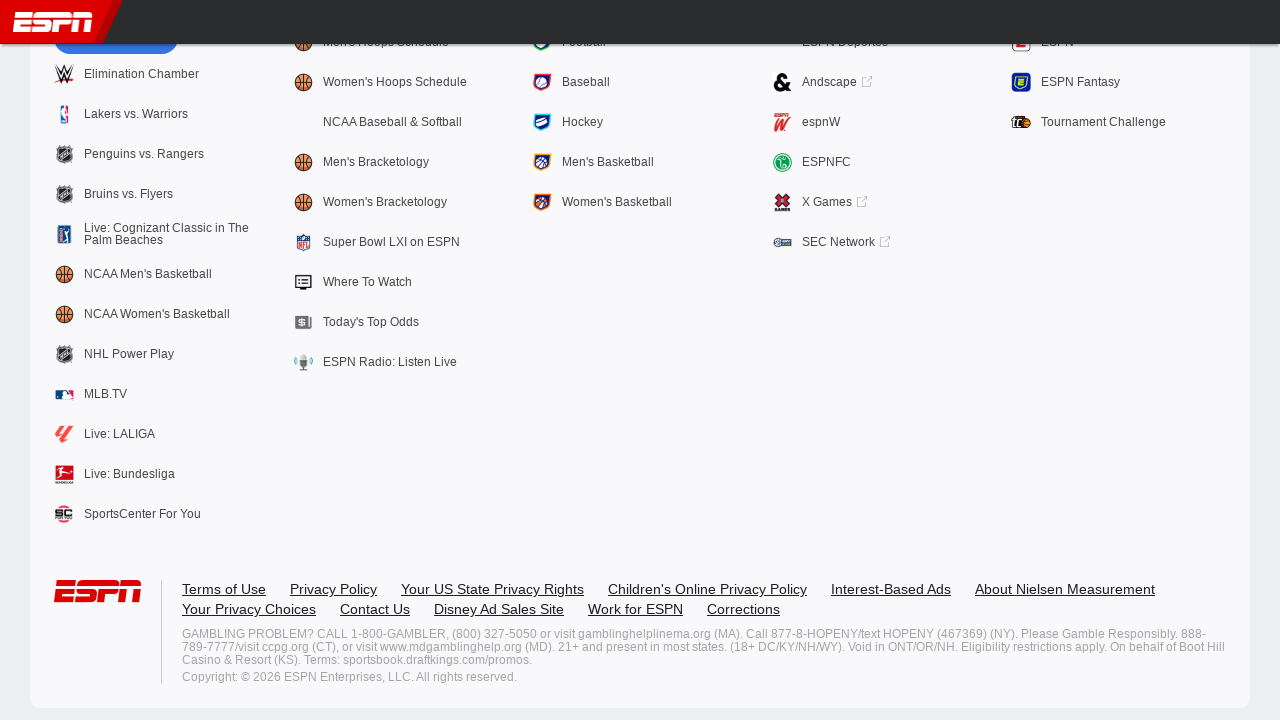

Scrolled down by one viewport height (scroll iteration 12/20)
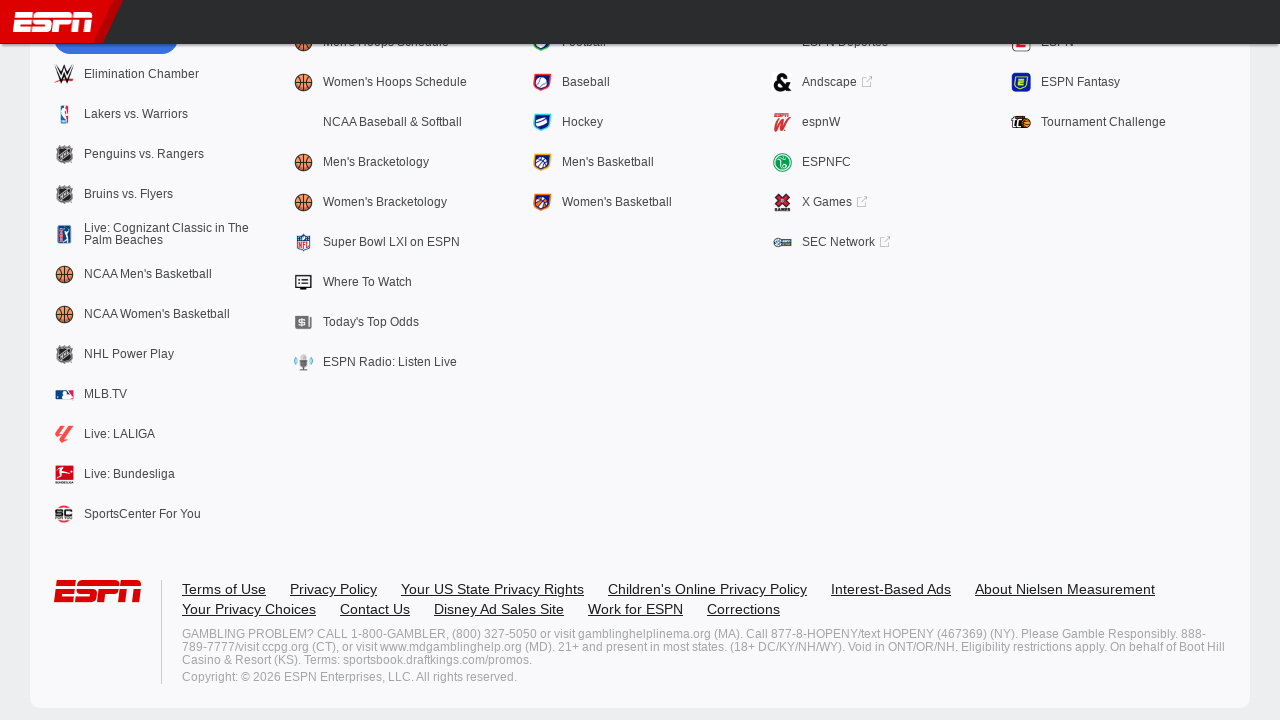

Waited 500ms for content to load after scroll
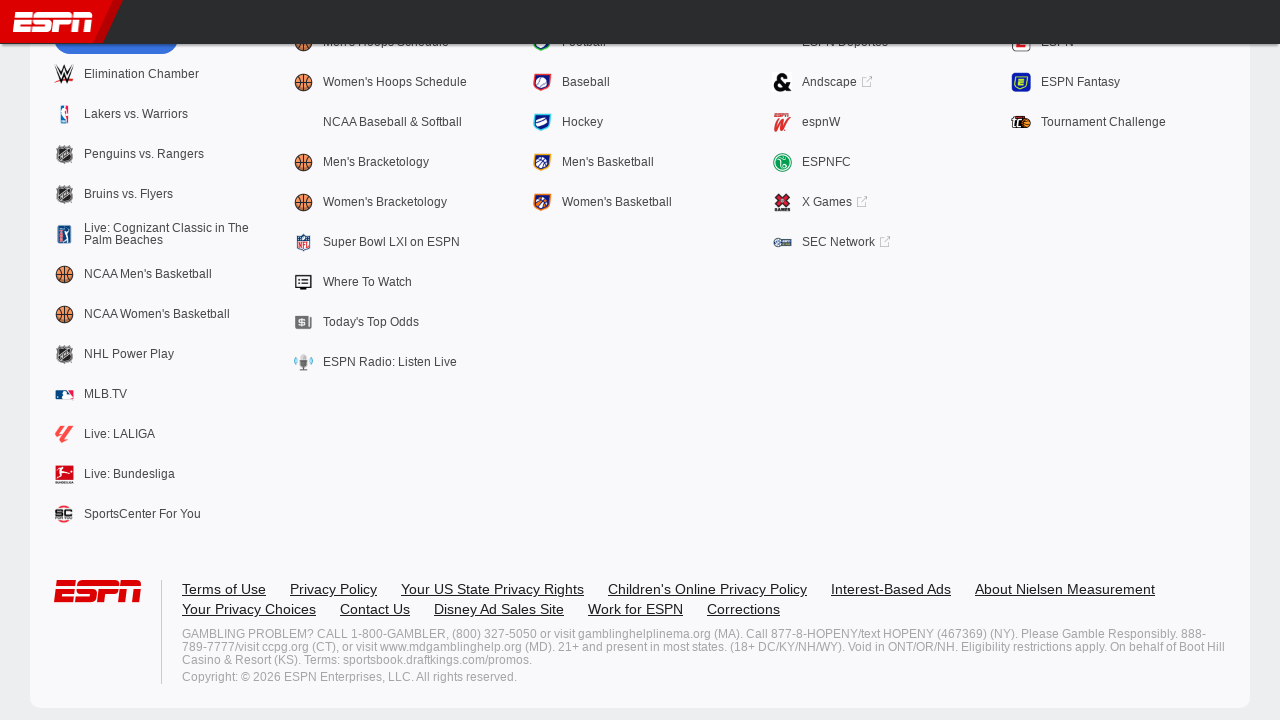

Scrolled down by one viewport height (scroll iteration 13/20)
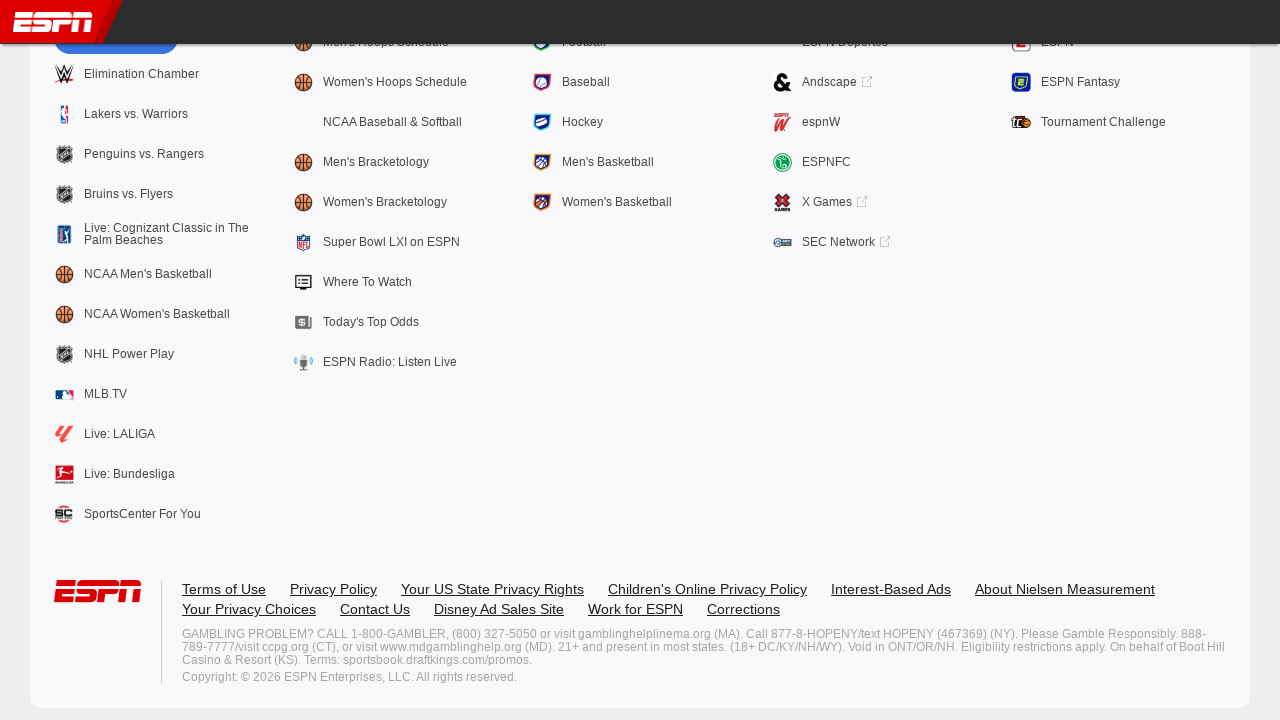

Waited 500ms for content to load after scroll
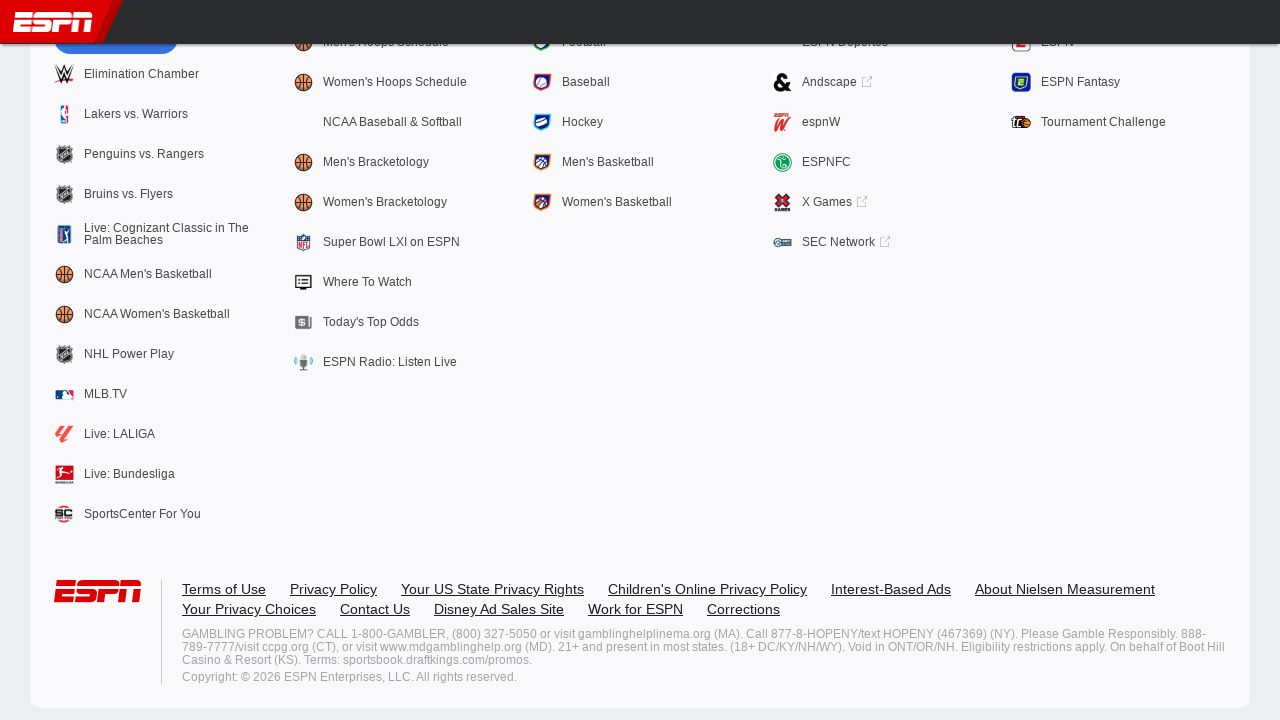

Scrolled down by one viewport height (scroll iteration 14/20)
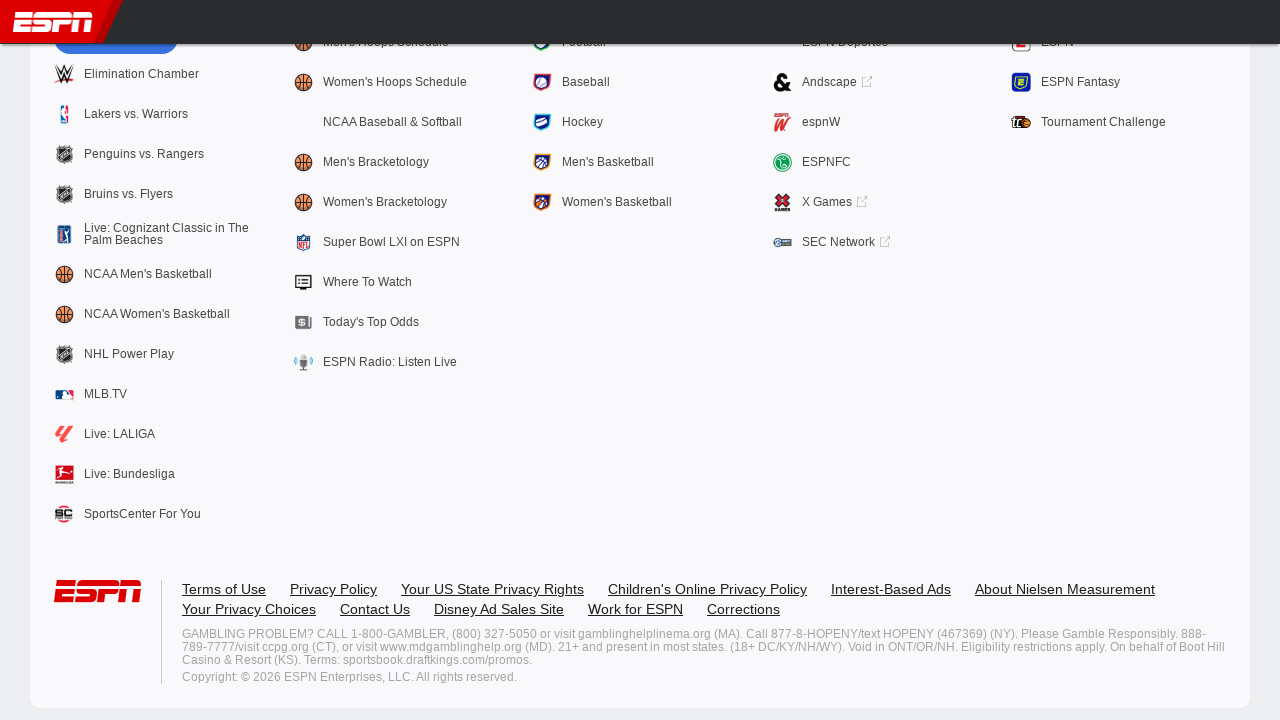

Waited 500ms for content to load after scroll
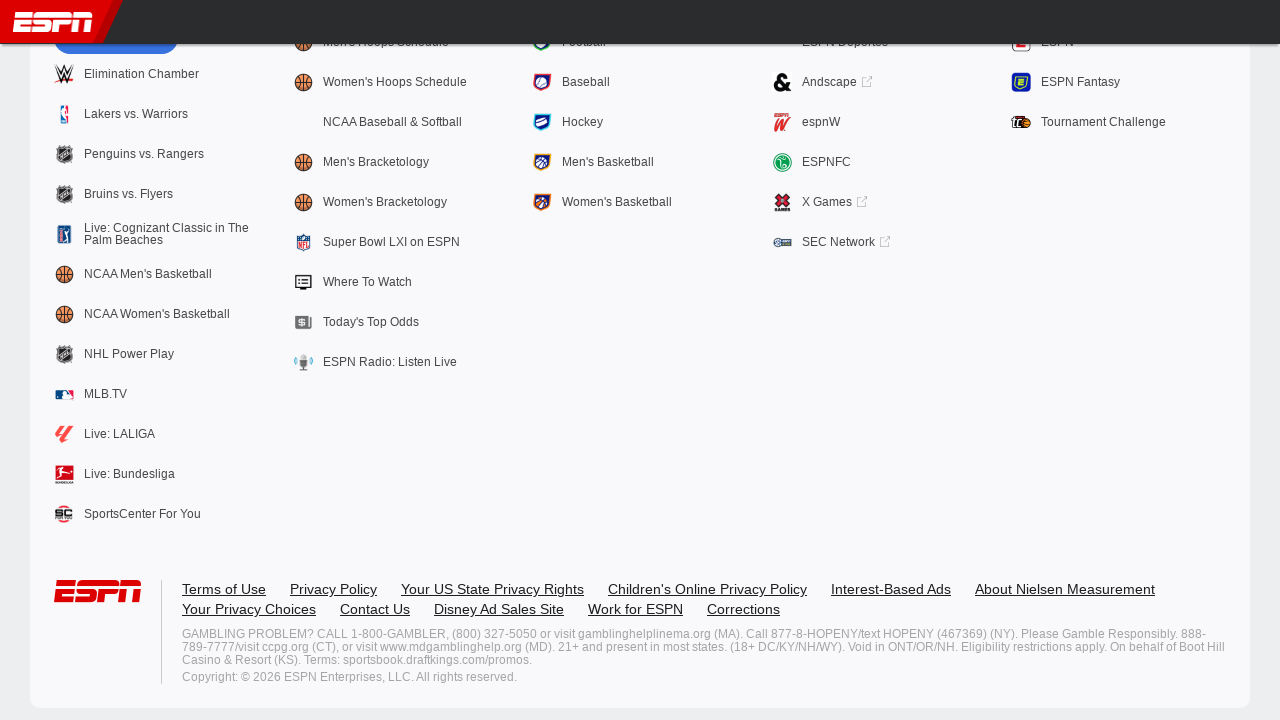

Scrolled down by one viewport height (scroll iteration 15/20)
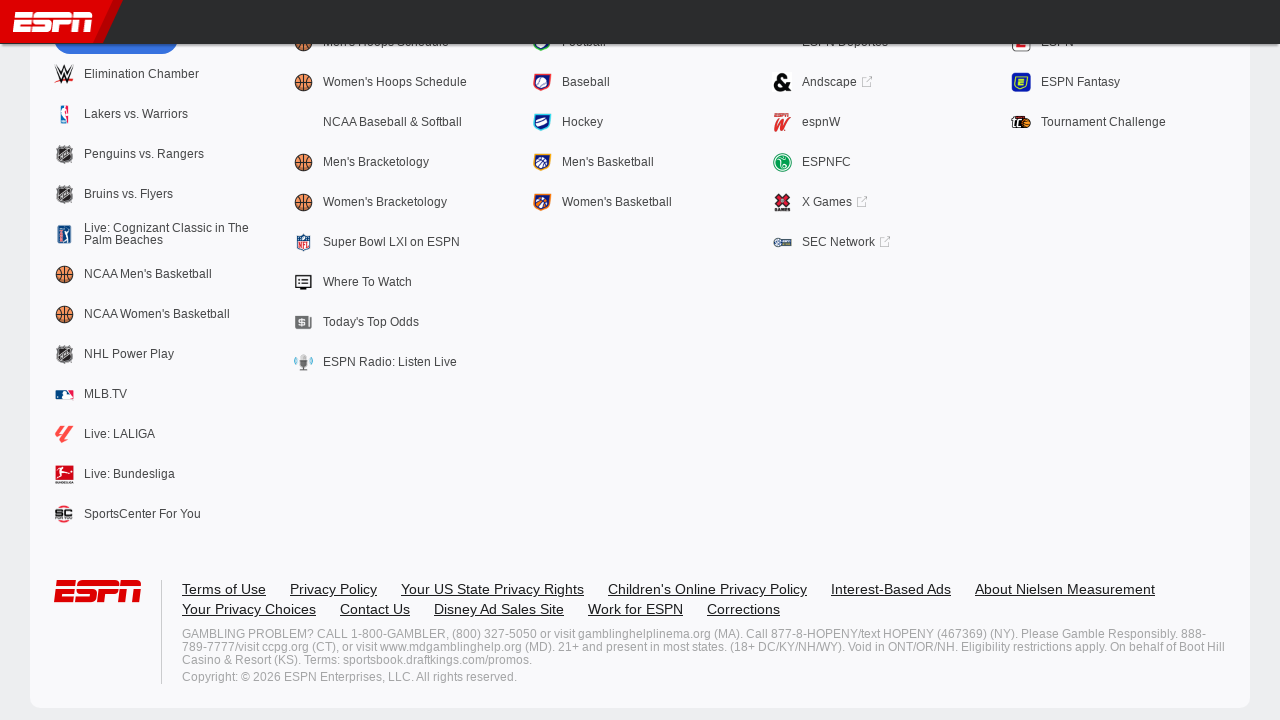

Waited 500ms for content to load after scroll
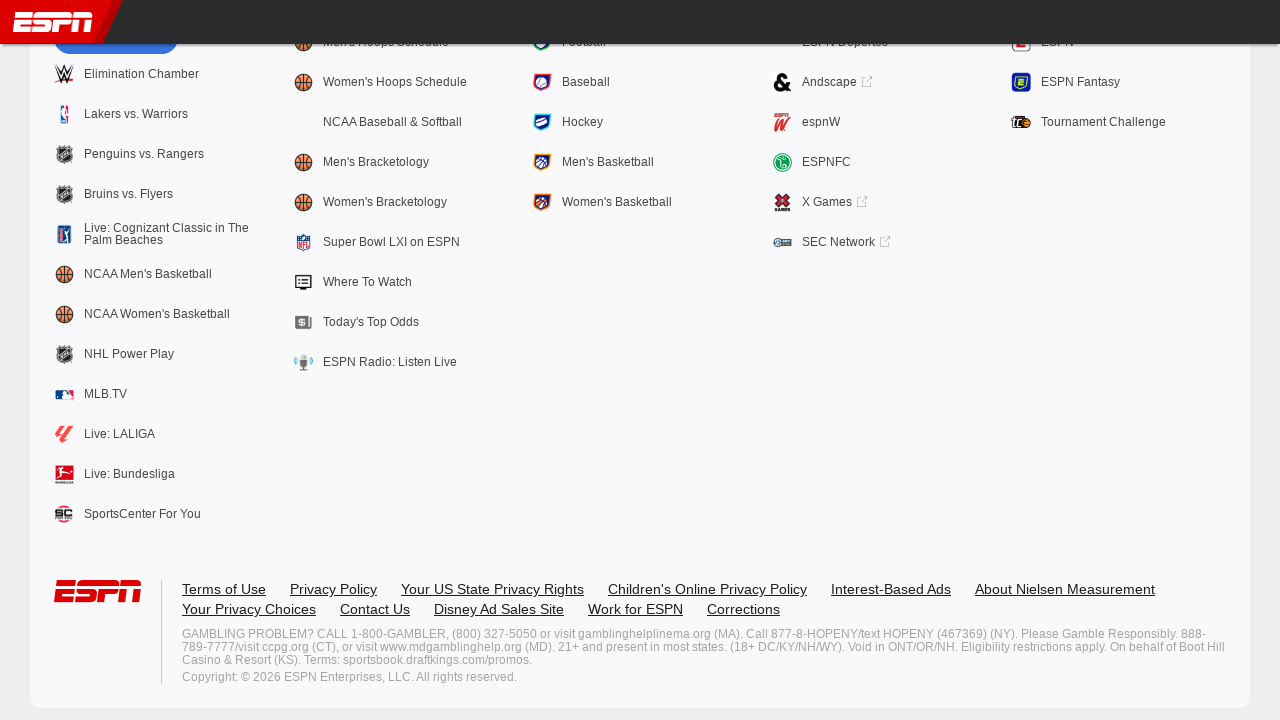

Scrolled down by one viewport height (scroll iteration 16/20)
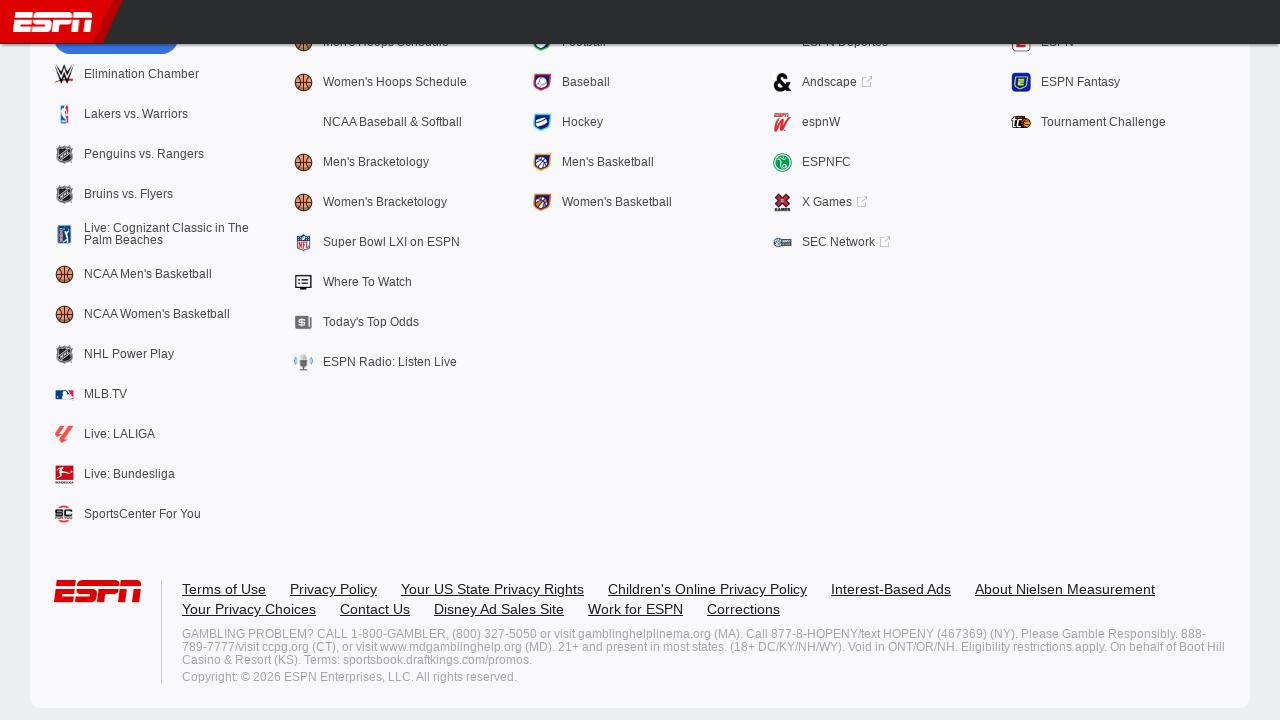

Waited 500ms for content to load after scroll
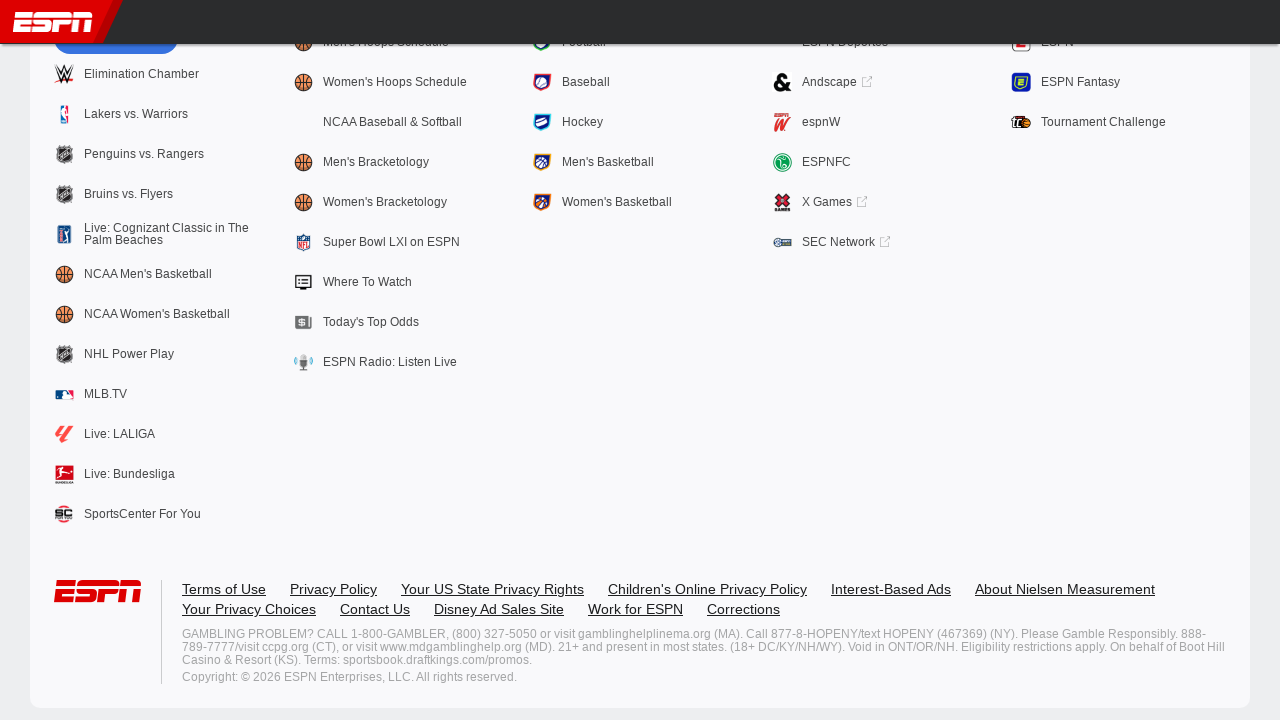

Scrolled down by one viewport height (scroll iteration 17/20)
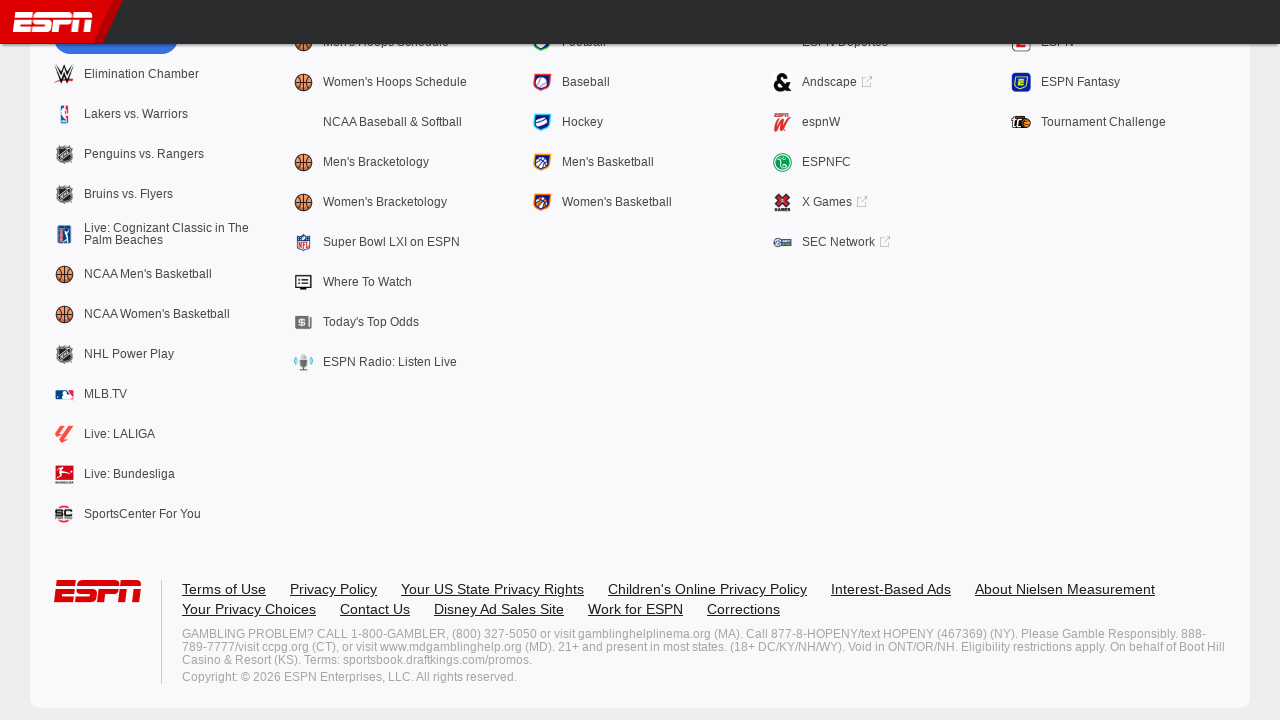

Waited 500ms for content to load after scroll
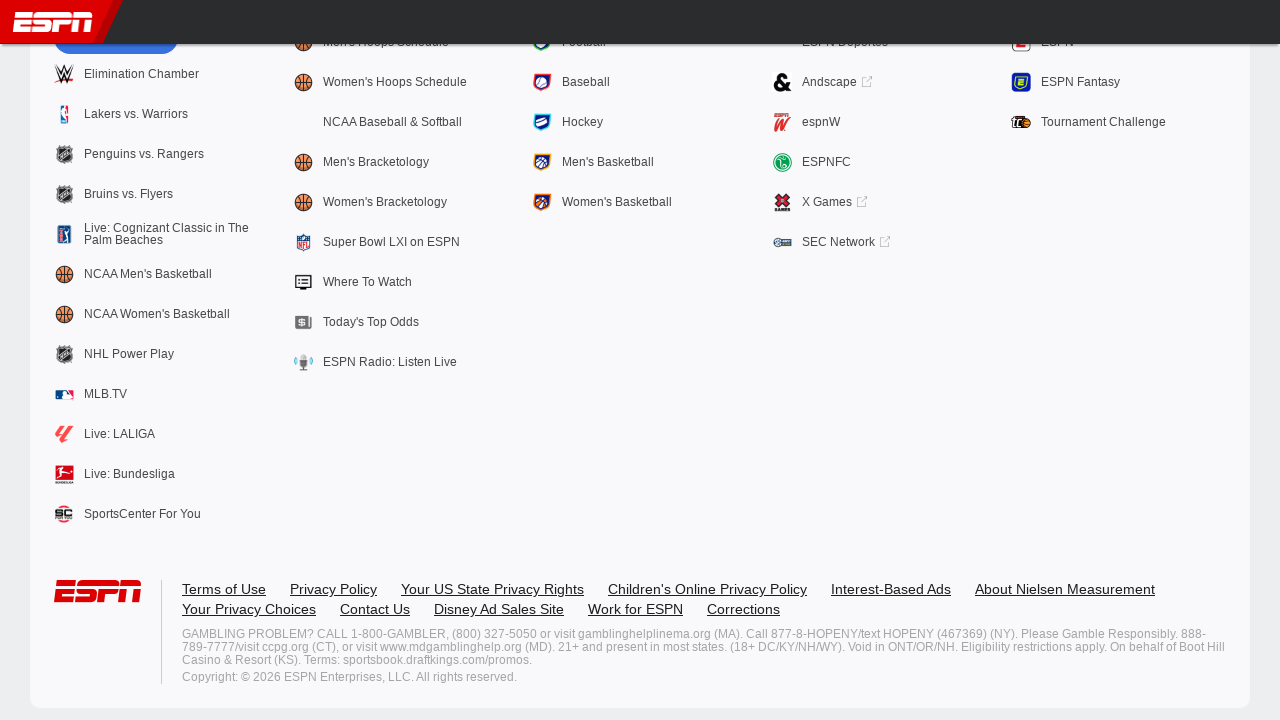

Scrolled down by one viewport height (scroll iteration 18/20)
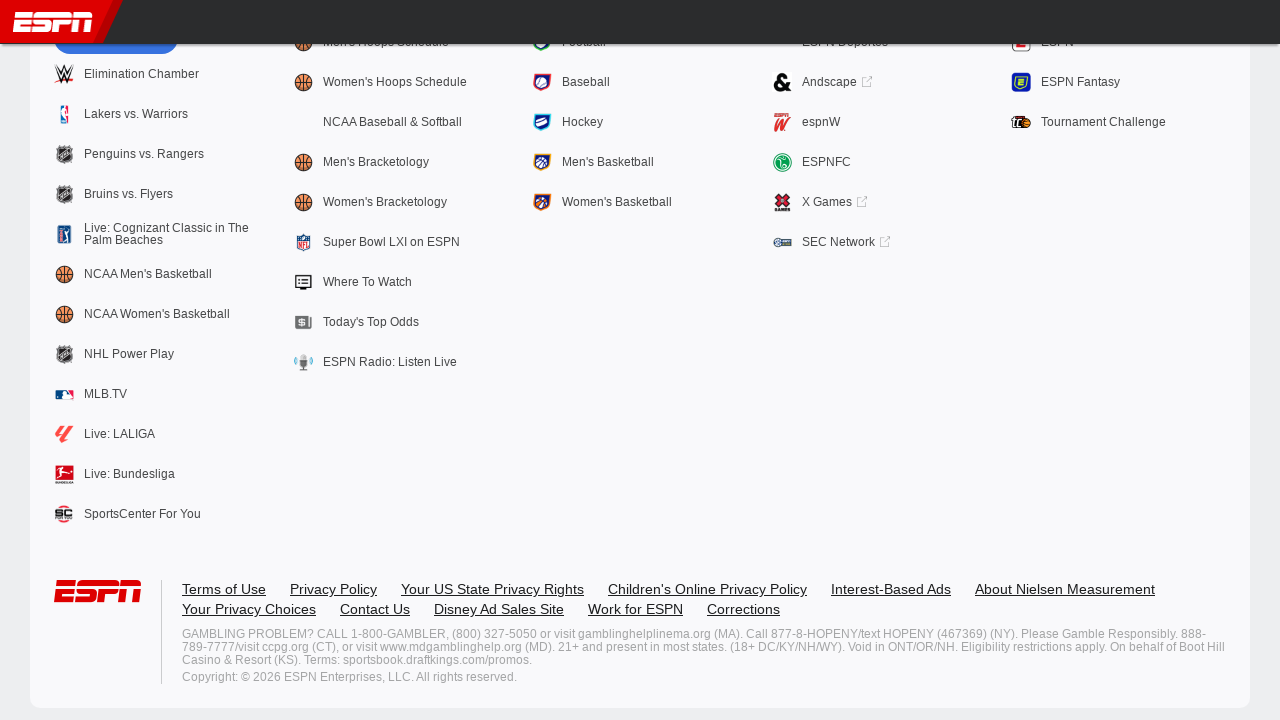

Waited 500ms for content to load after scroll
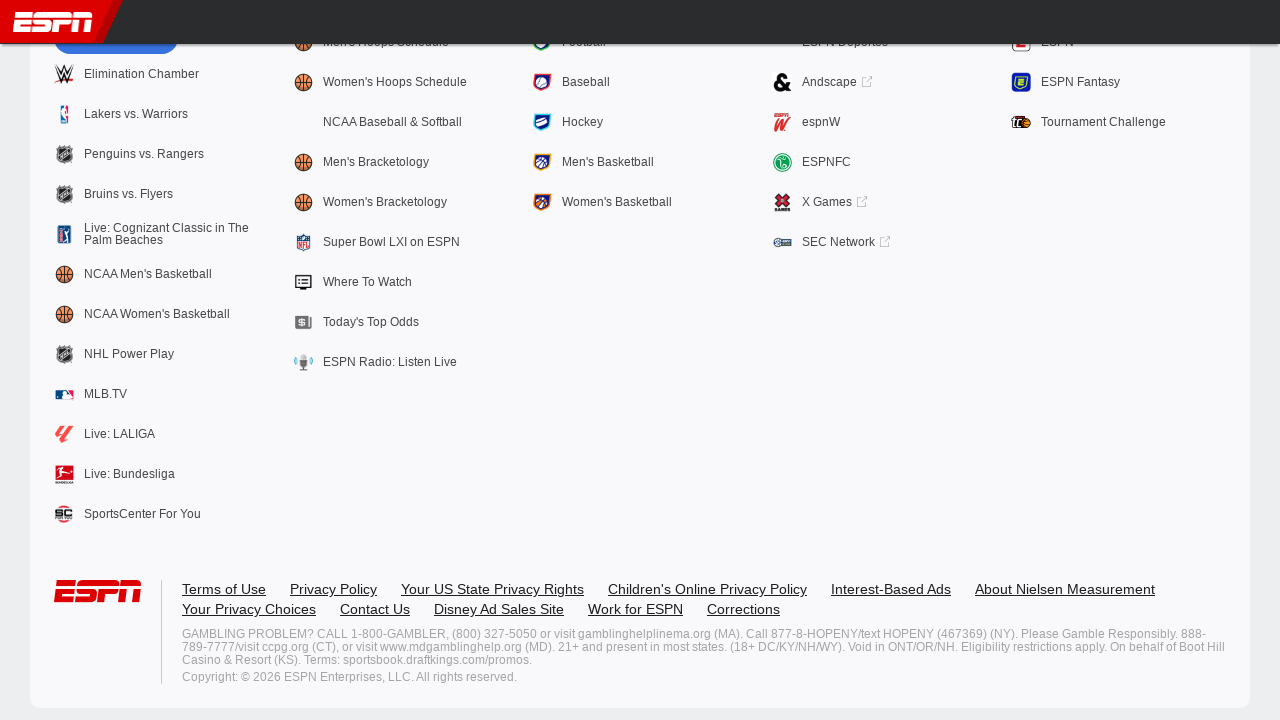

Scrolled down by one viewport height (scroll iteration 19/20)
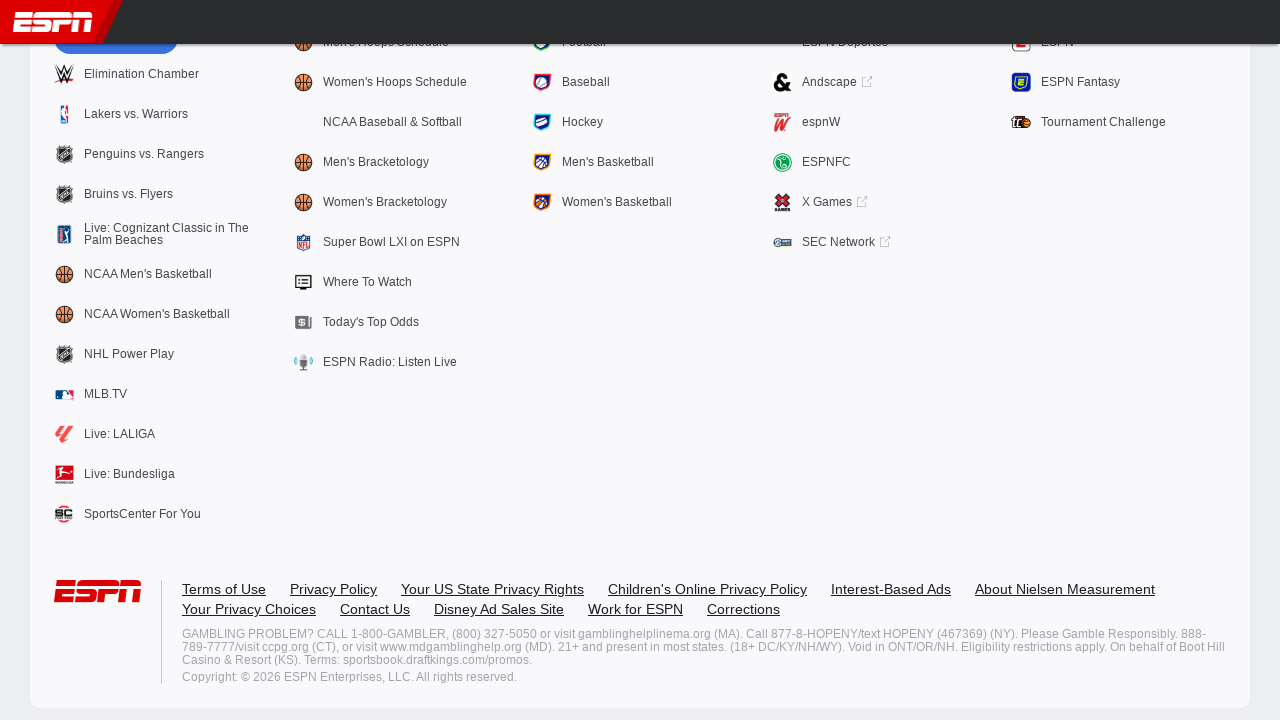

Waited 500ms for content to load after scroll
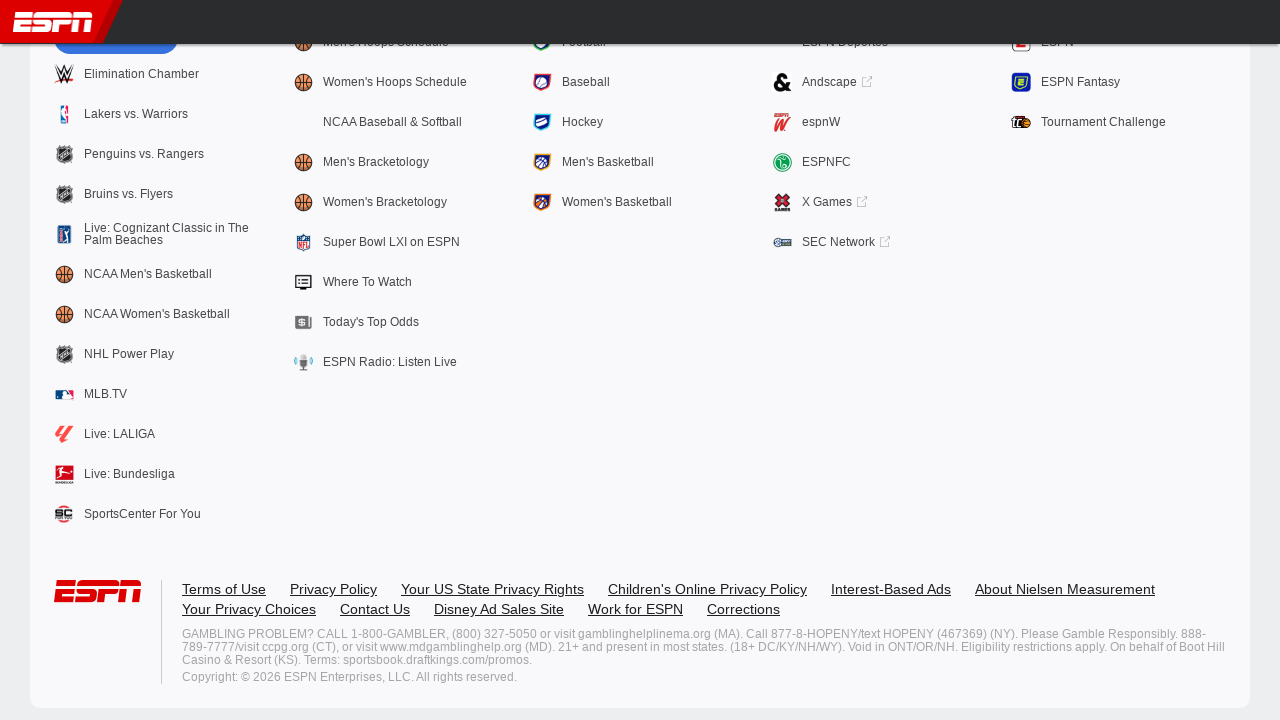

Scrolled down by one viewport height (scroll iteration 20/20)
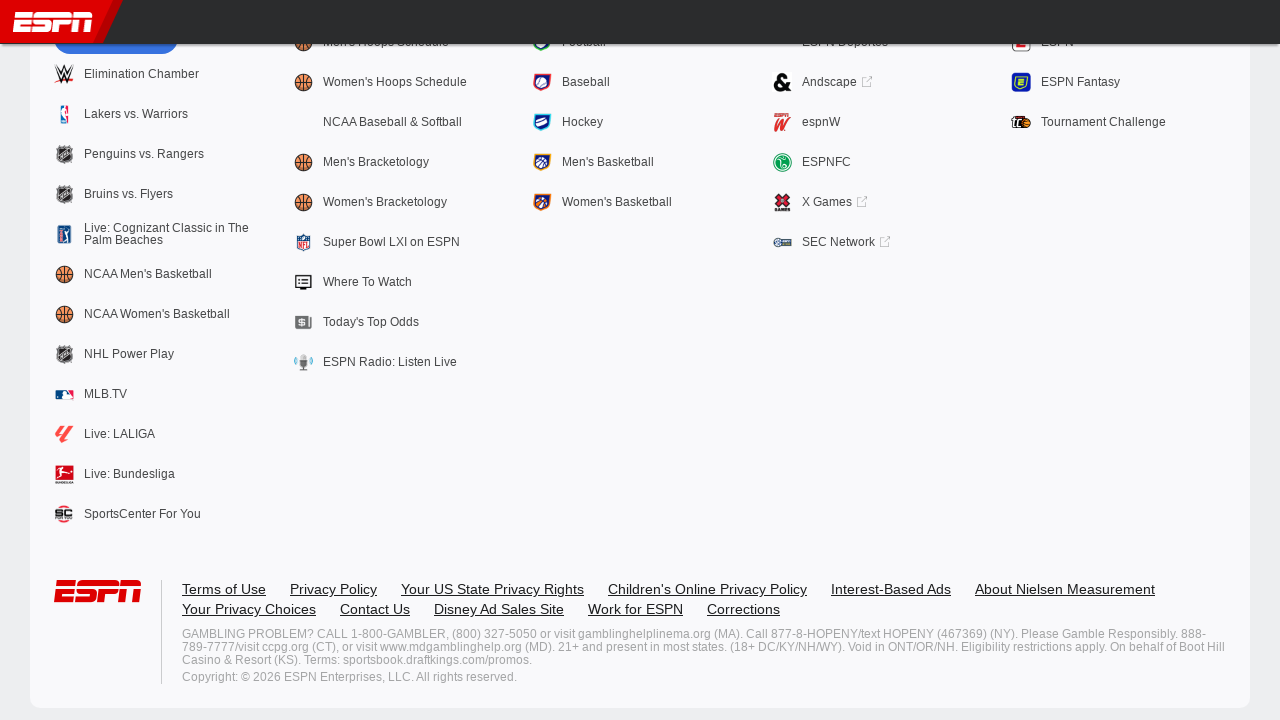

Waited 500ms for content to load after scroll
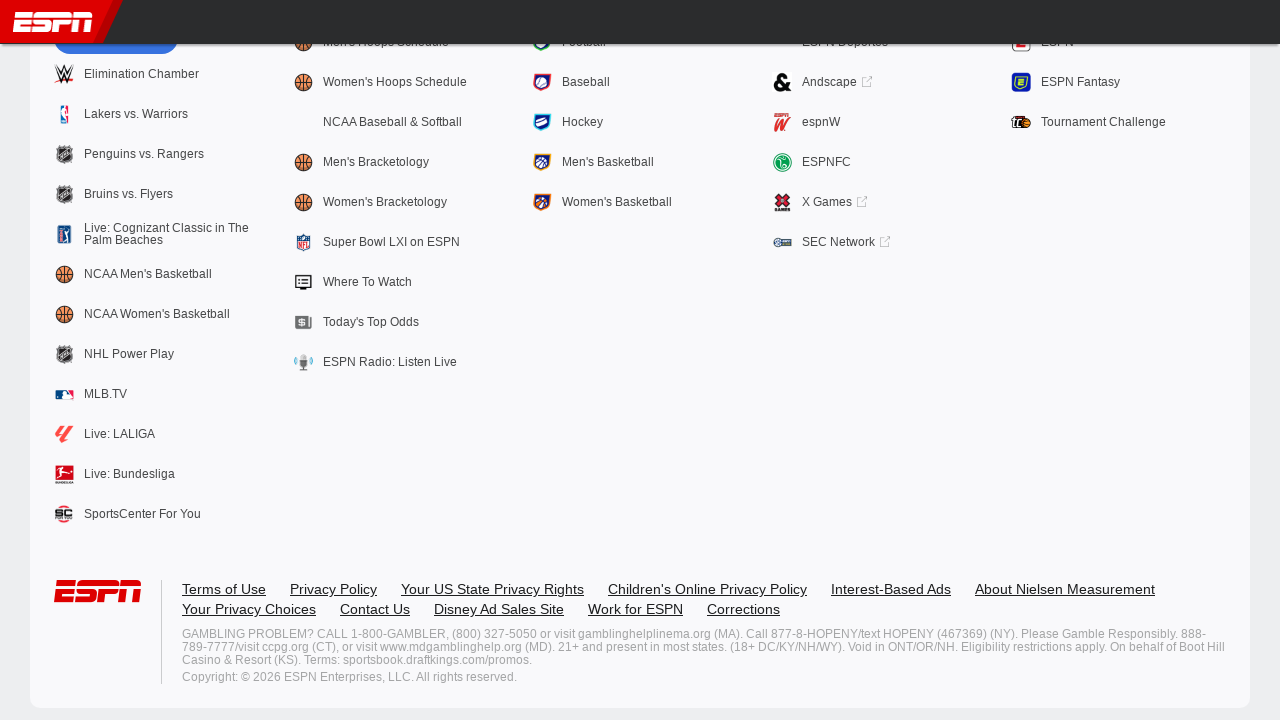

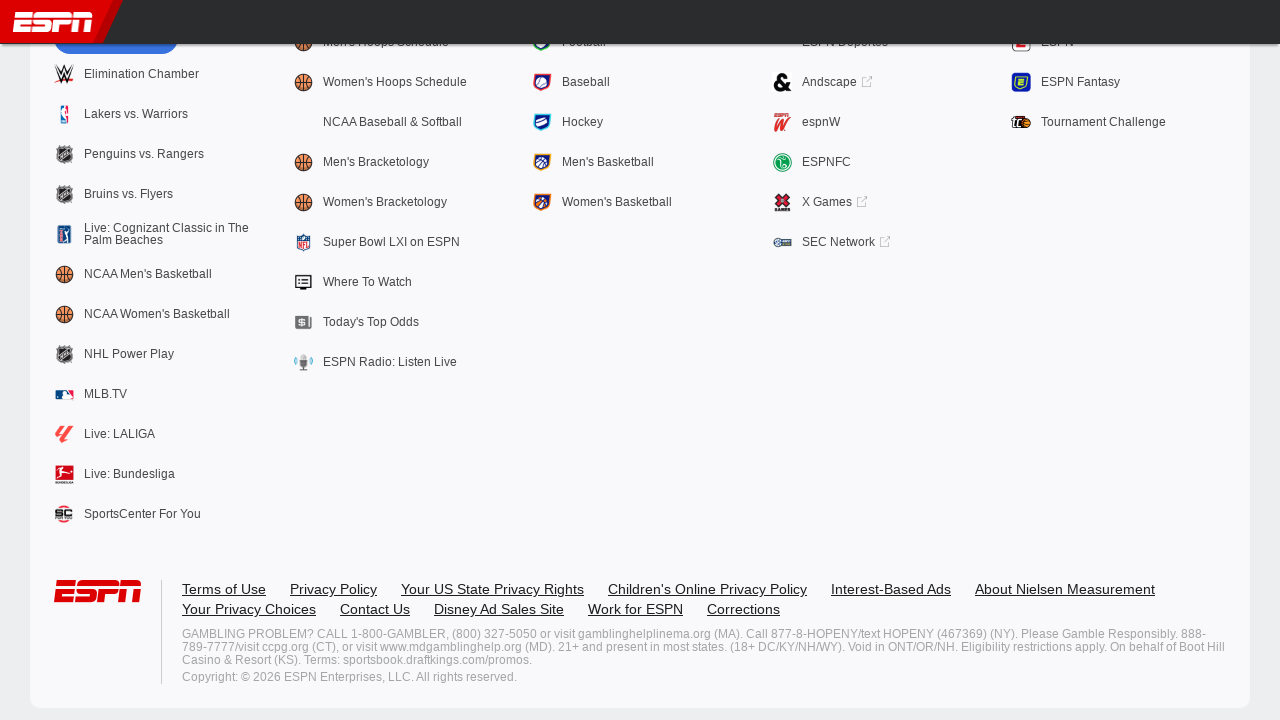